Tests the ZKx401 website by verifying page structure, navigation links, hero section with particle canvas, interactive buttons, content sections (mission, features, technical, use cases), image loading, responsive design across mobile/tablet/desktop viewports, and scroll behavior.

Starting URL: https://pxk9n172pmq4.space.minimax.io

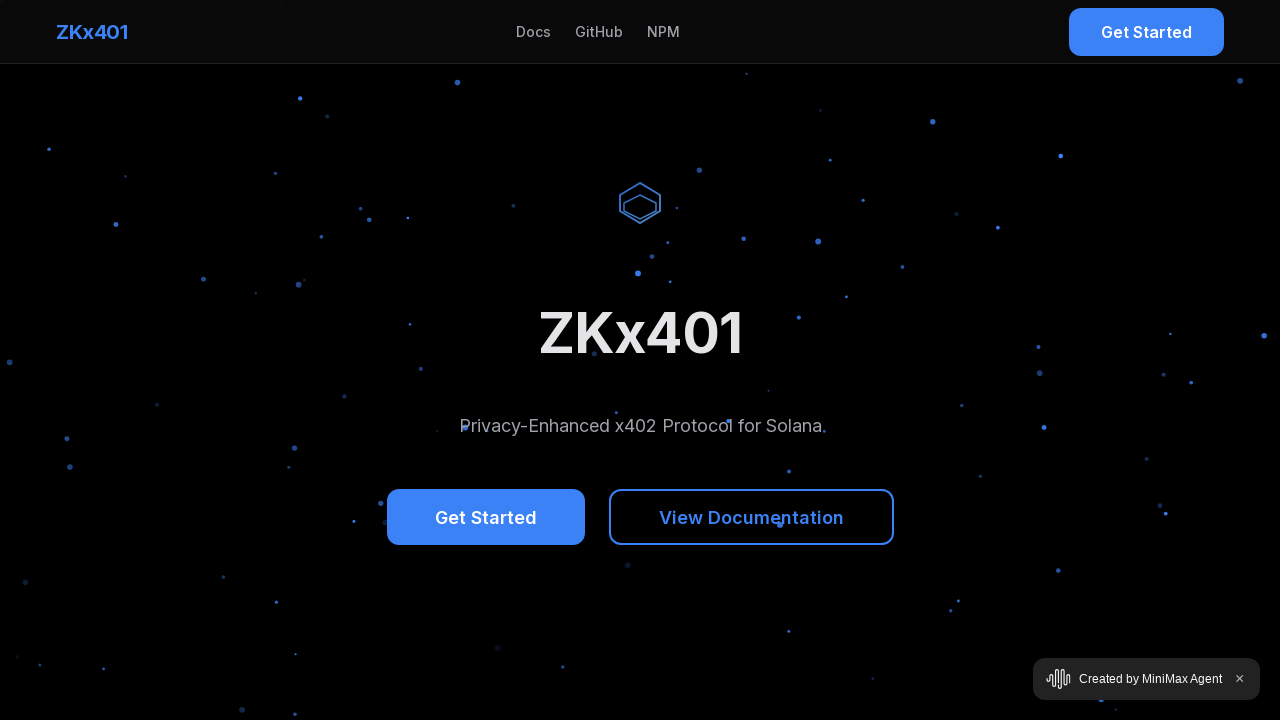

Waited for page to fully load (networkidle)
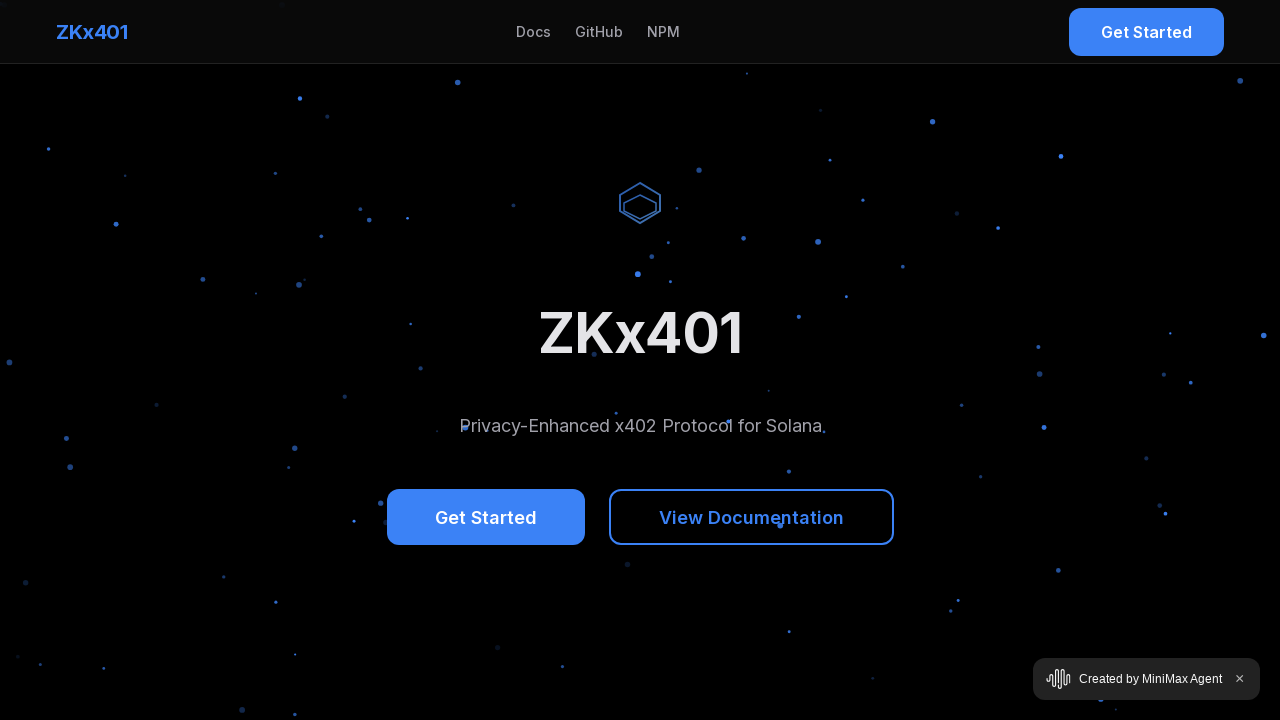

Found 6 section elements on page
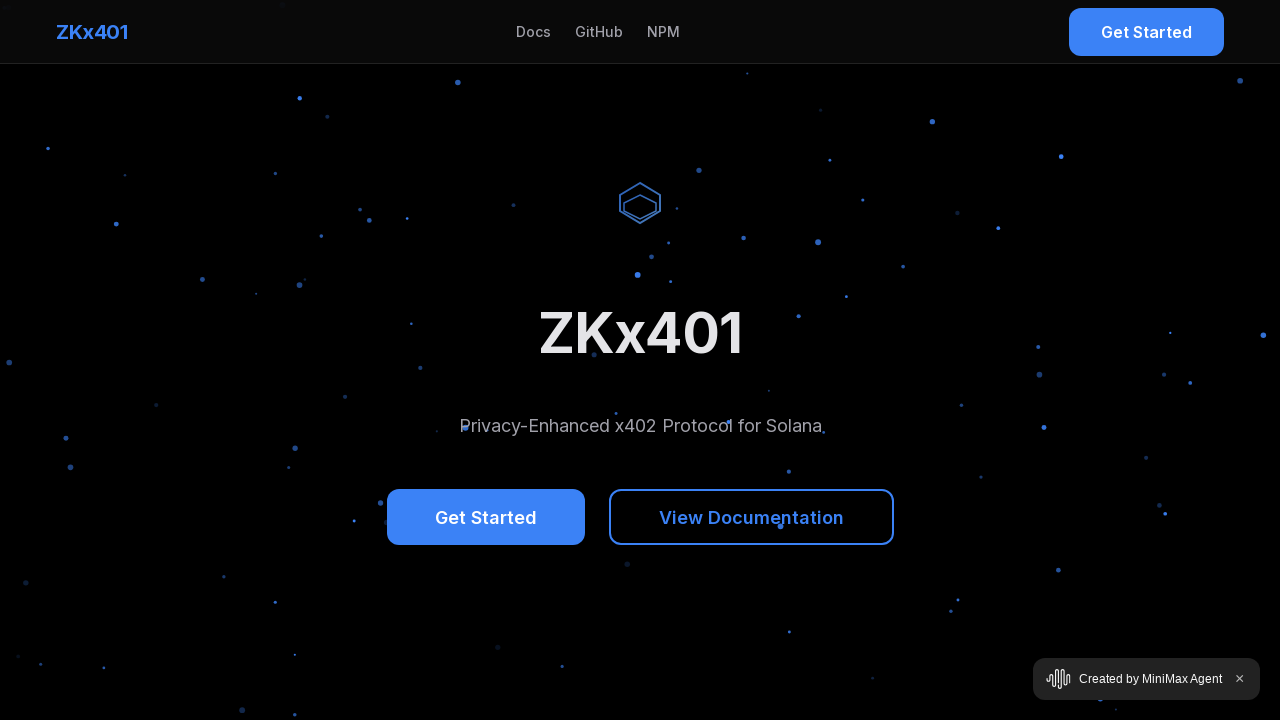

Found 3 navigation links
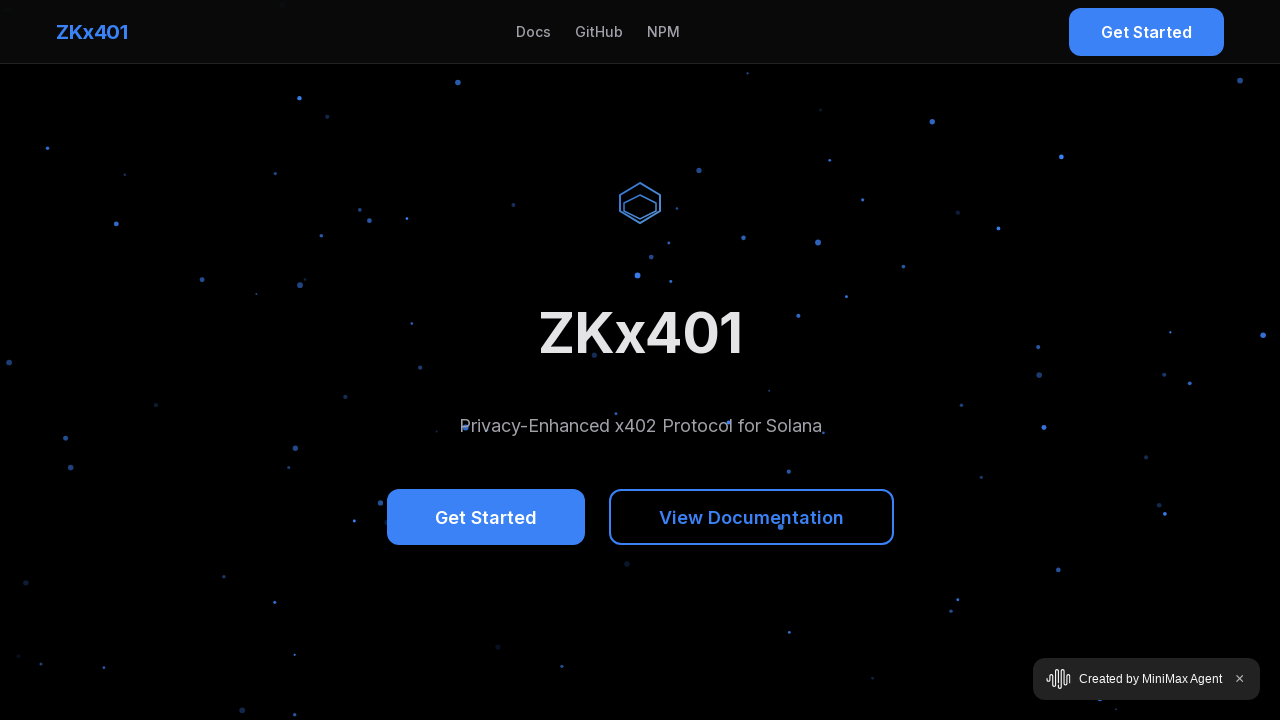

Located hero section
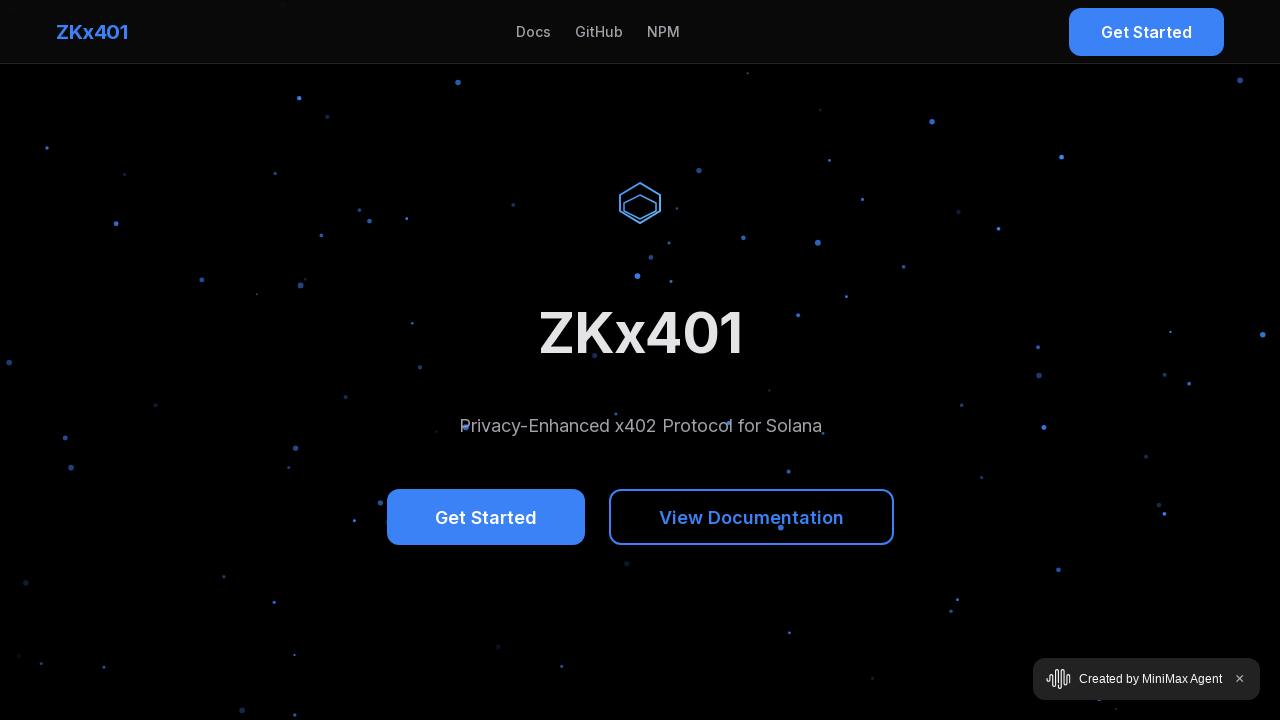

Located particle canvas element
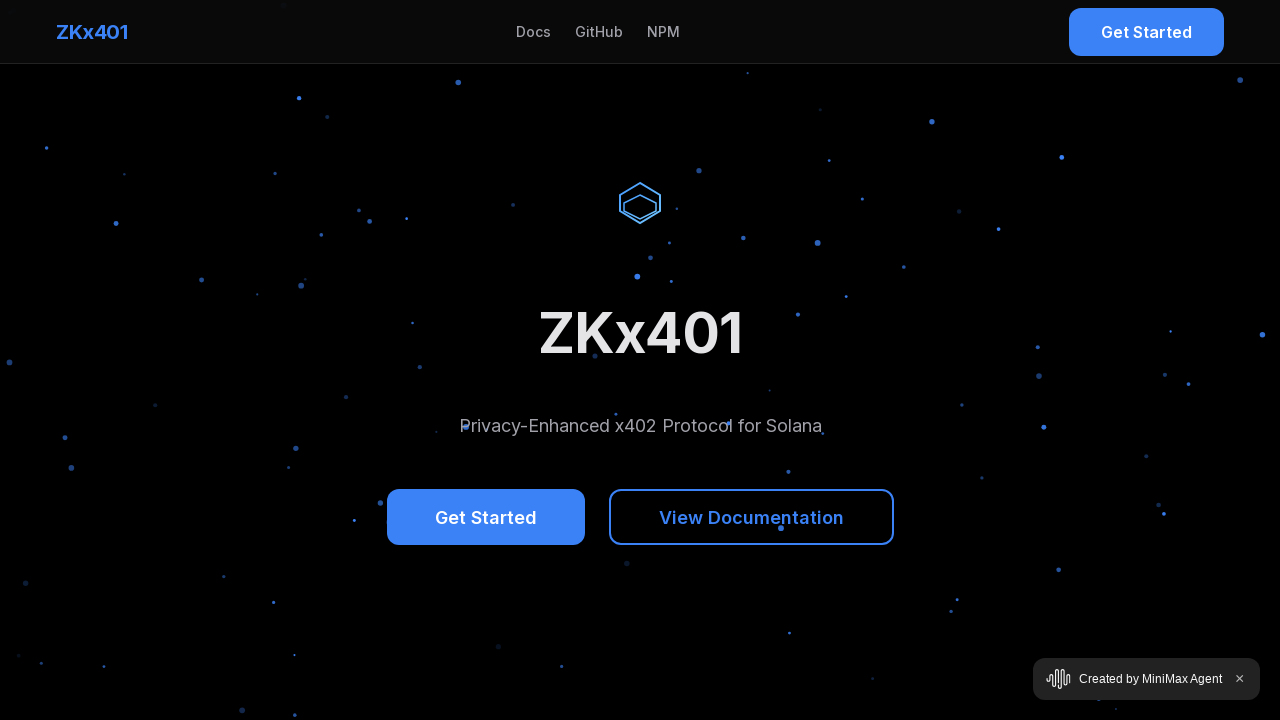

Hovered over primary button
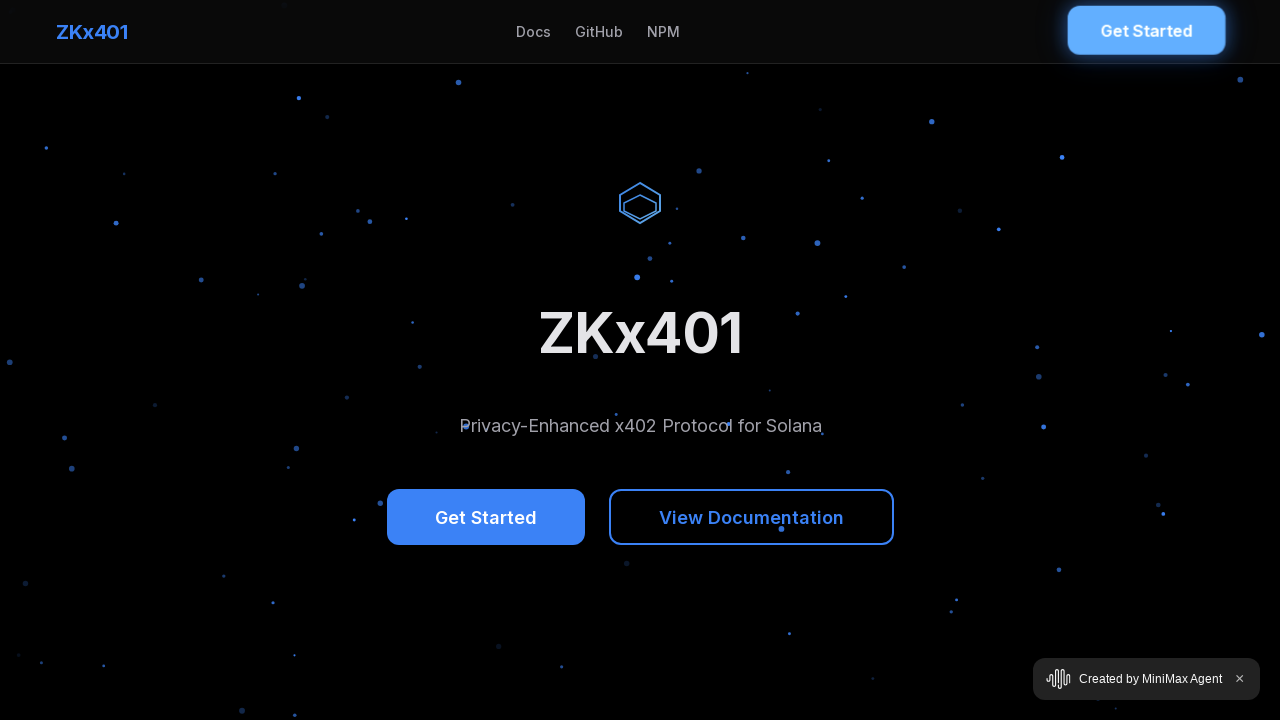

Waited 500ms for hover animation
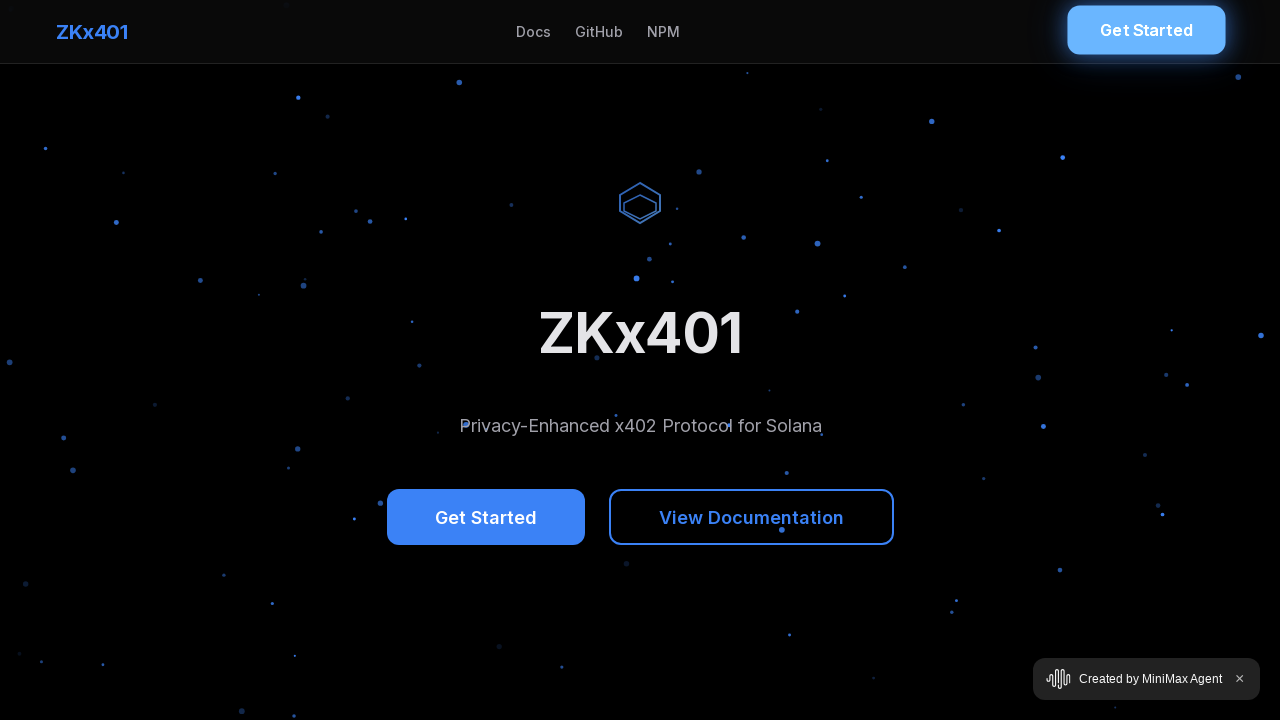

Located mission section
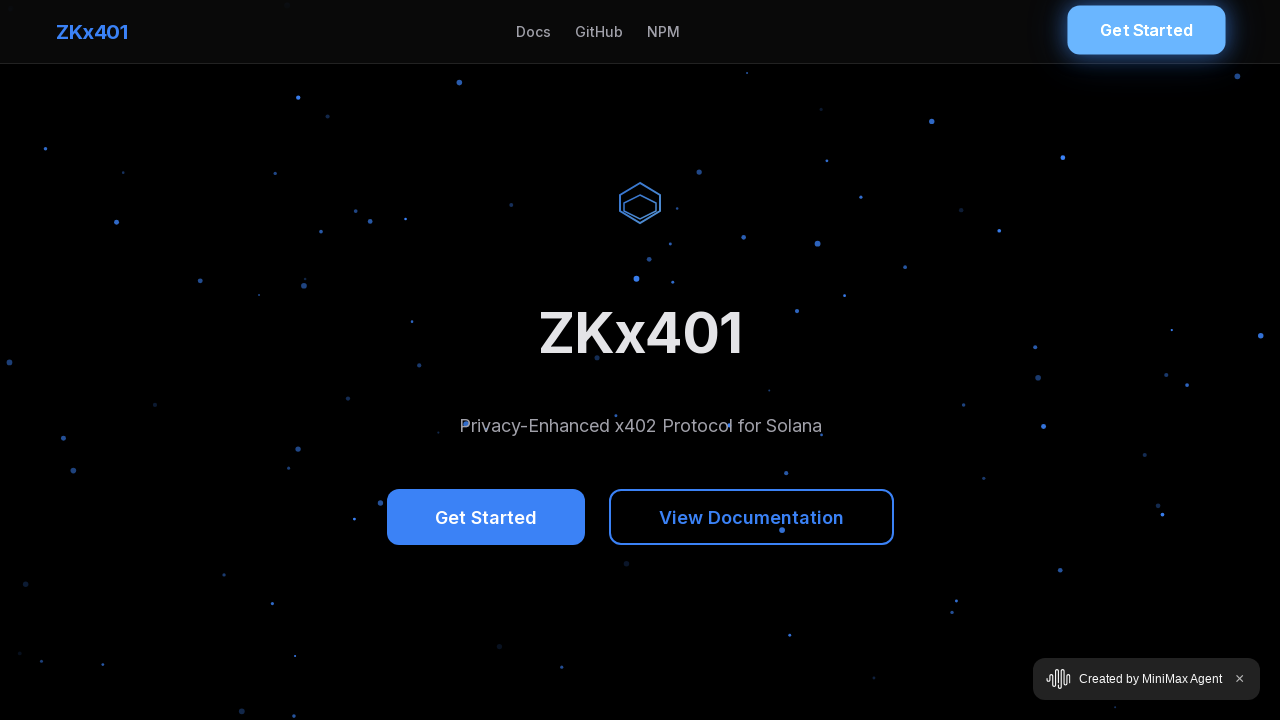

Located features section
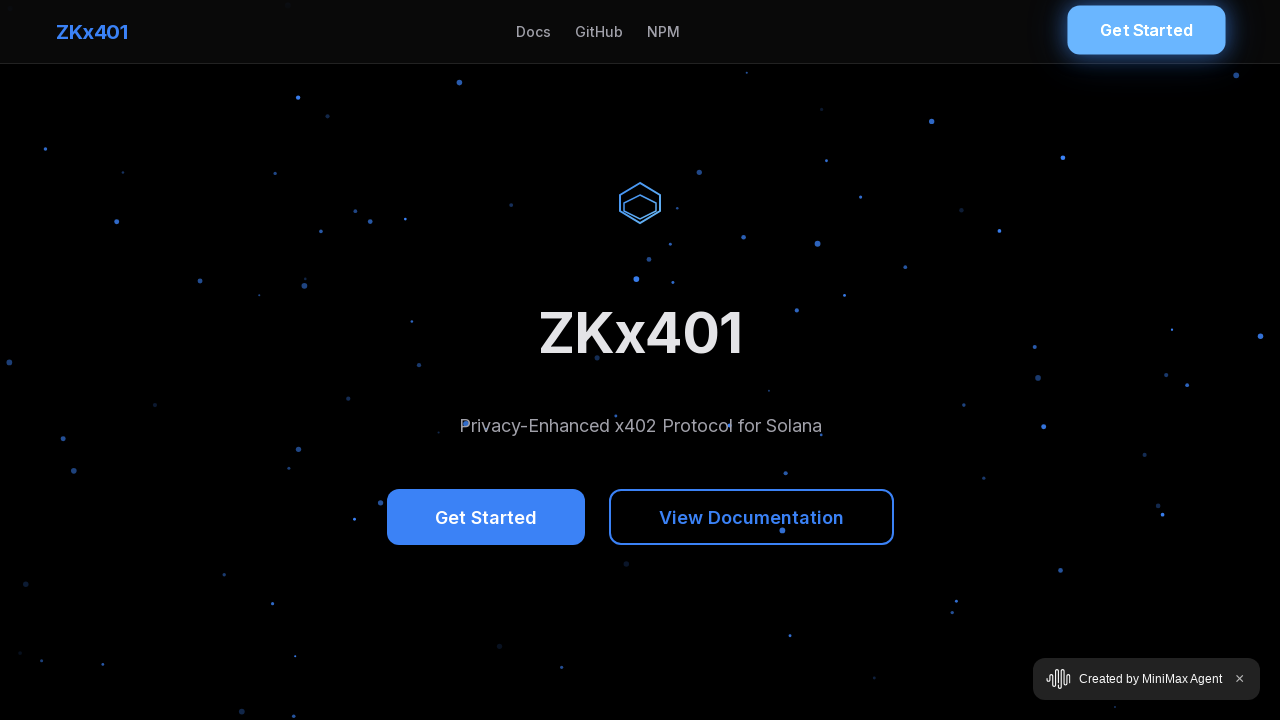

Located technical section
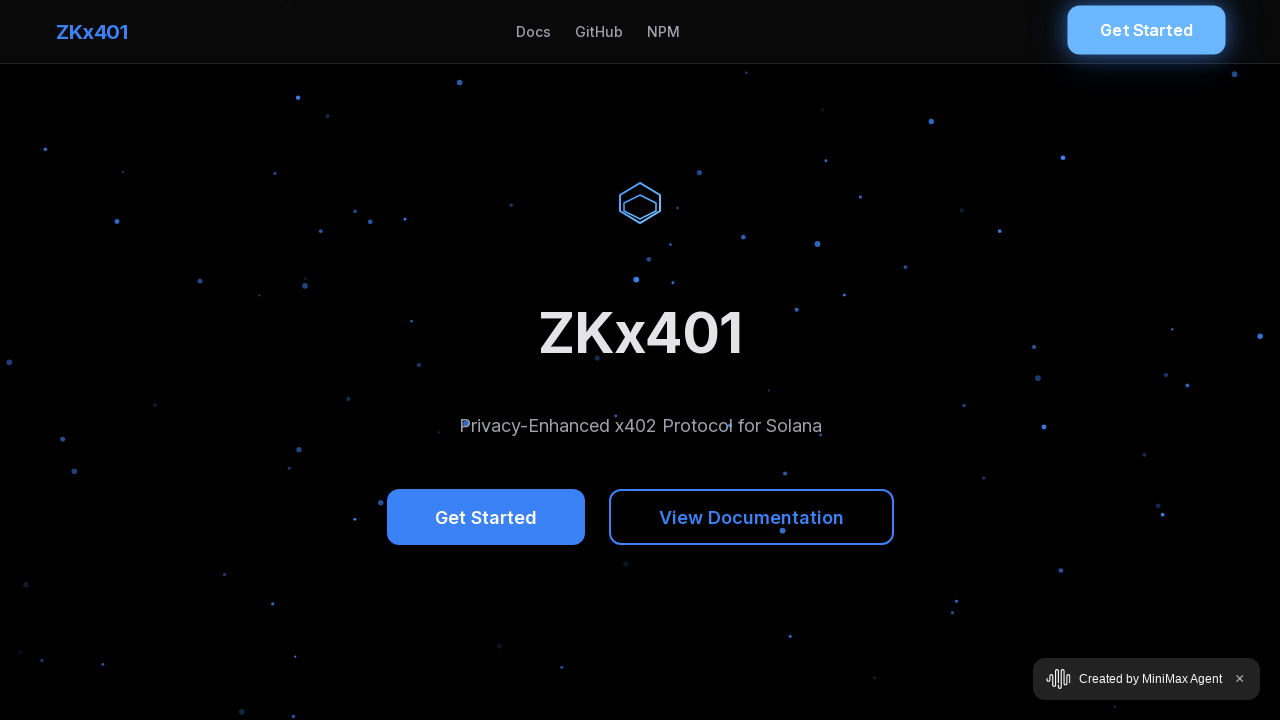

Found 2 code block elements
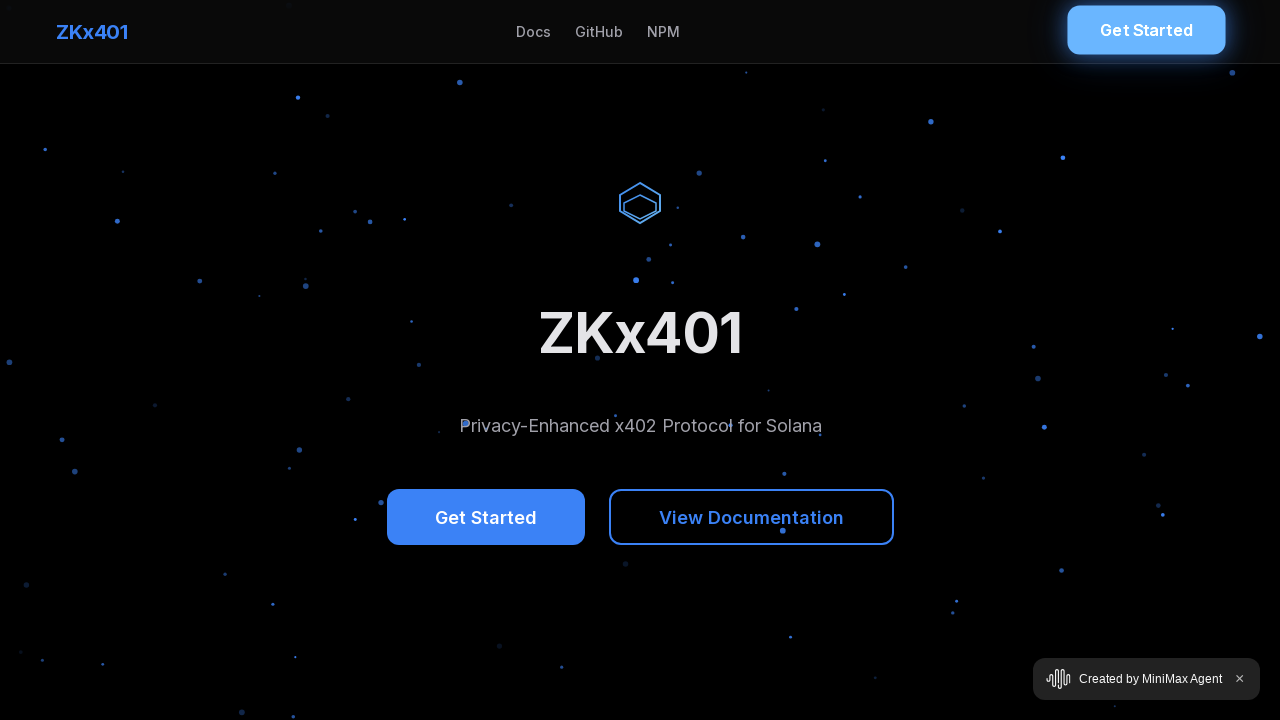

Clicked copy button in first code block
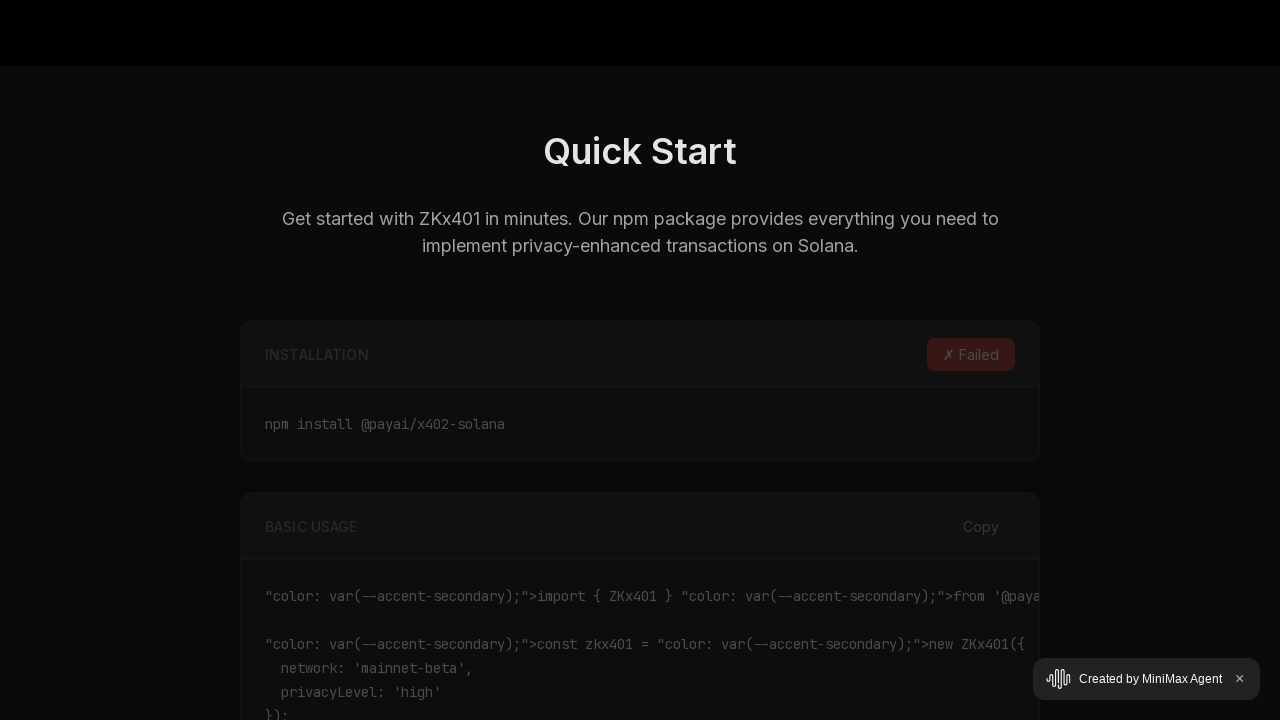

Waited 1000ms for copy action to complete
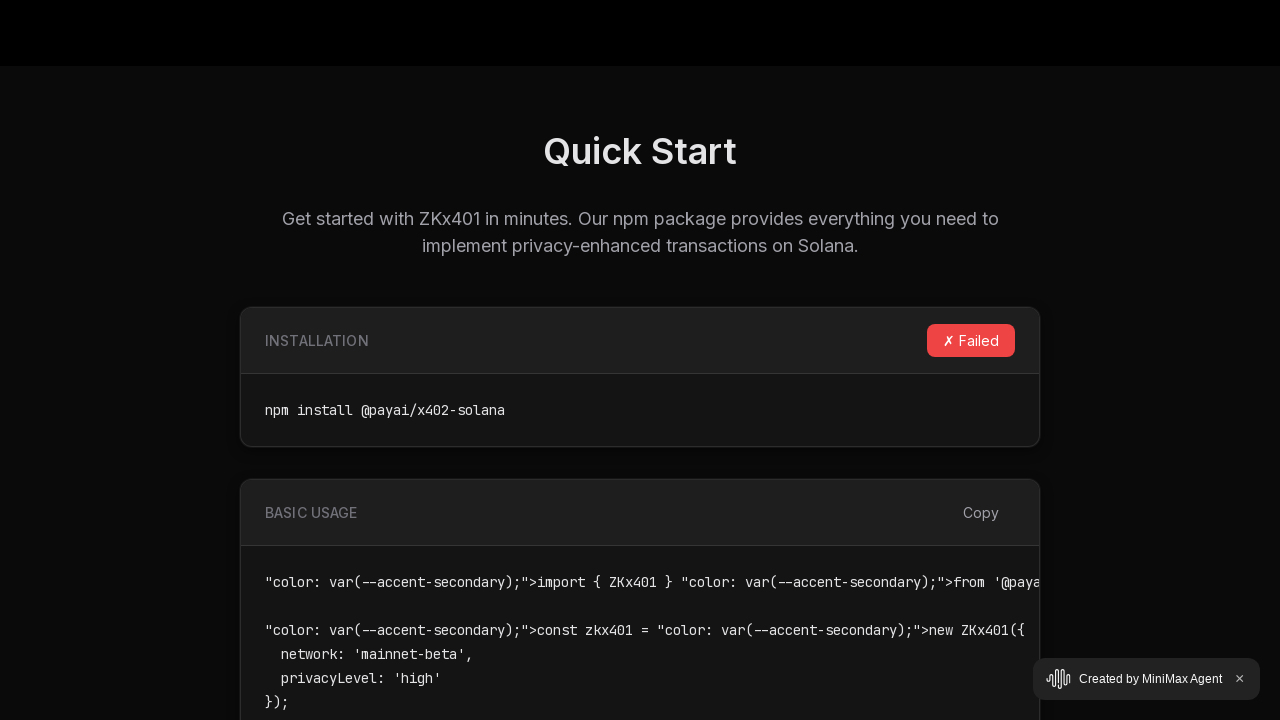

Located use cases section
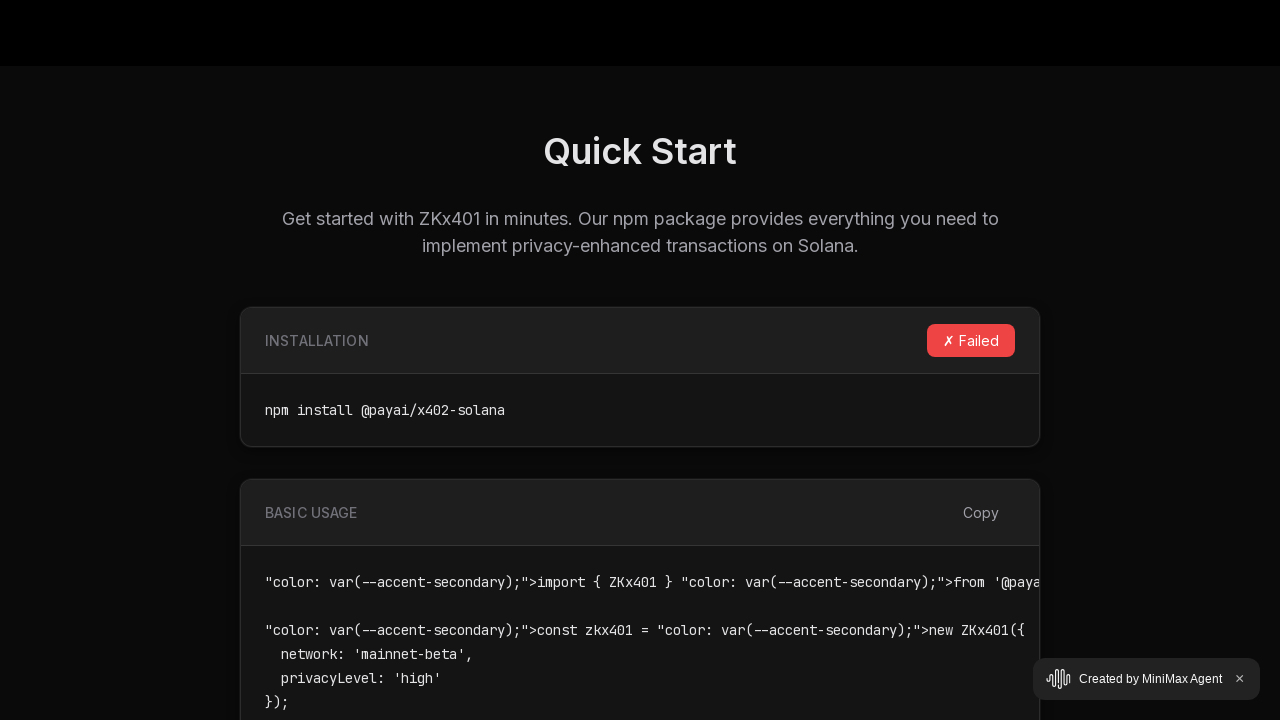

Found 7 image elements on page
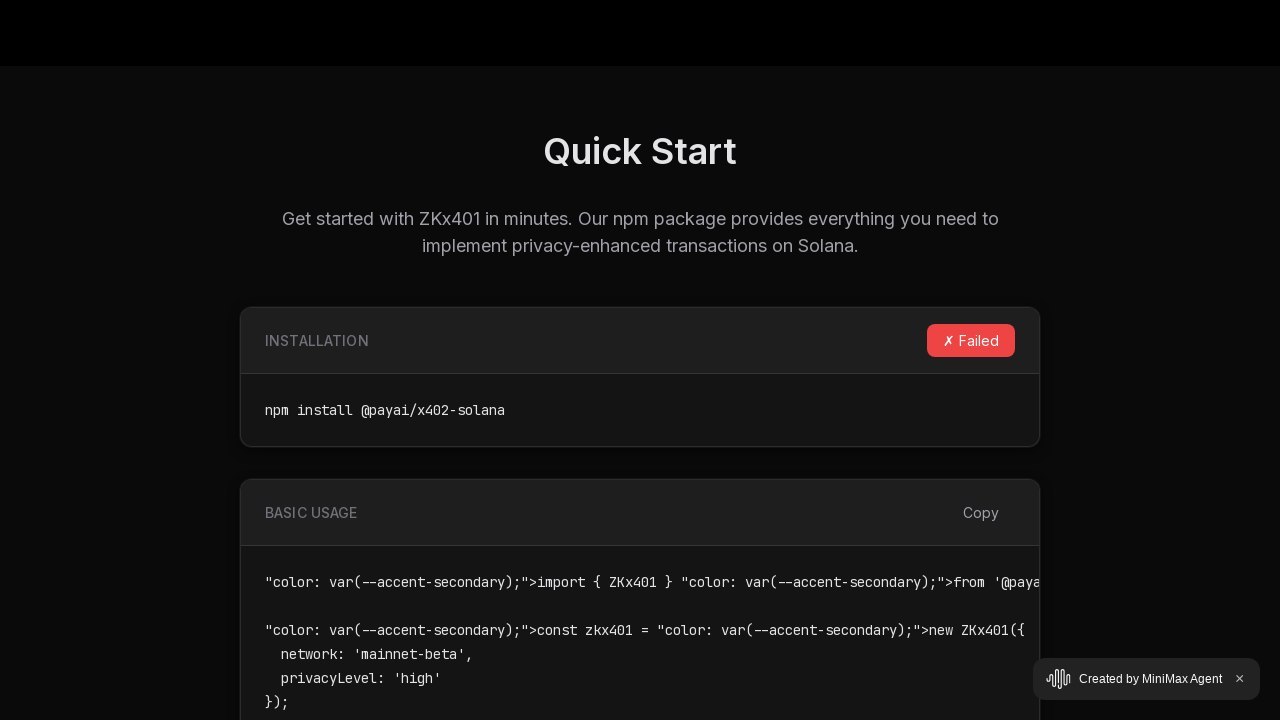

Verified image 1 is visible
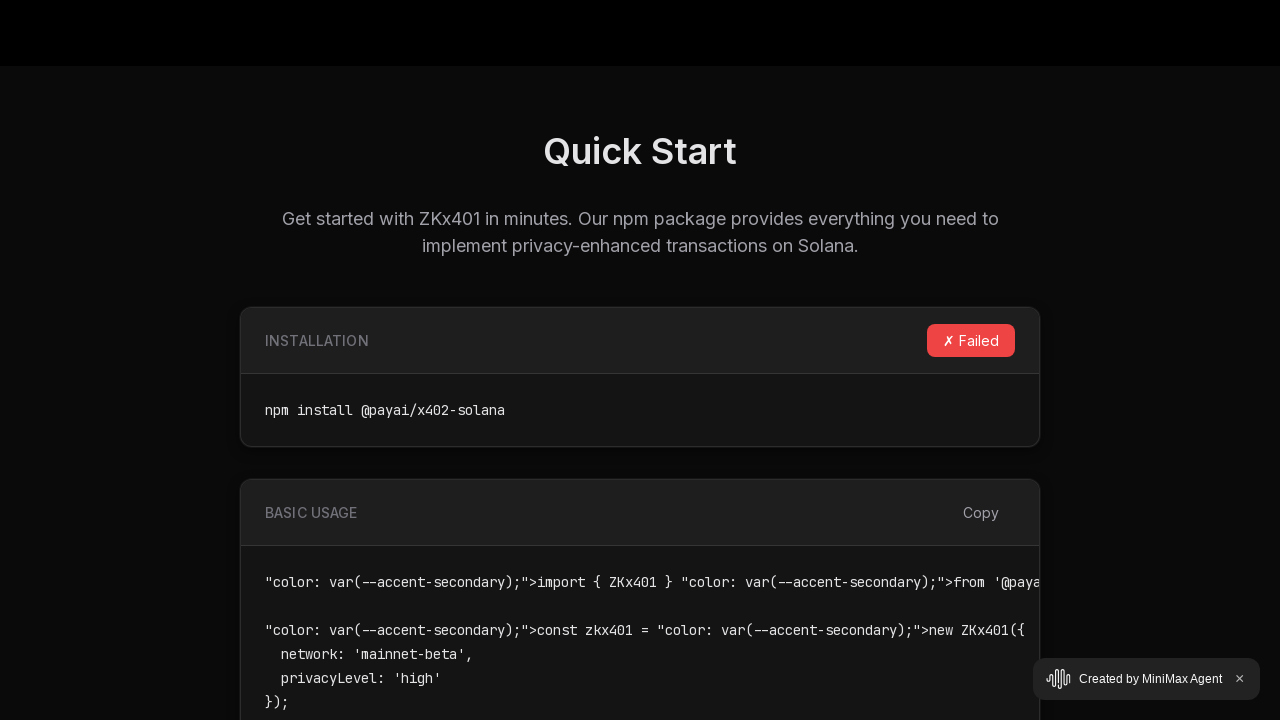

Verified image 2 is visible
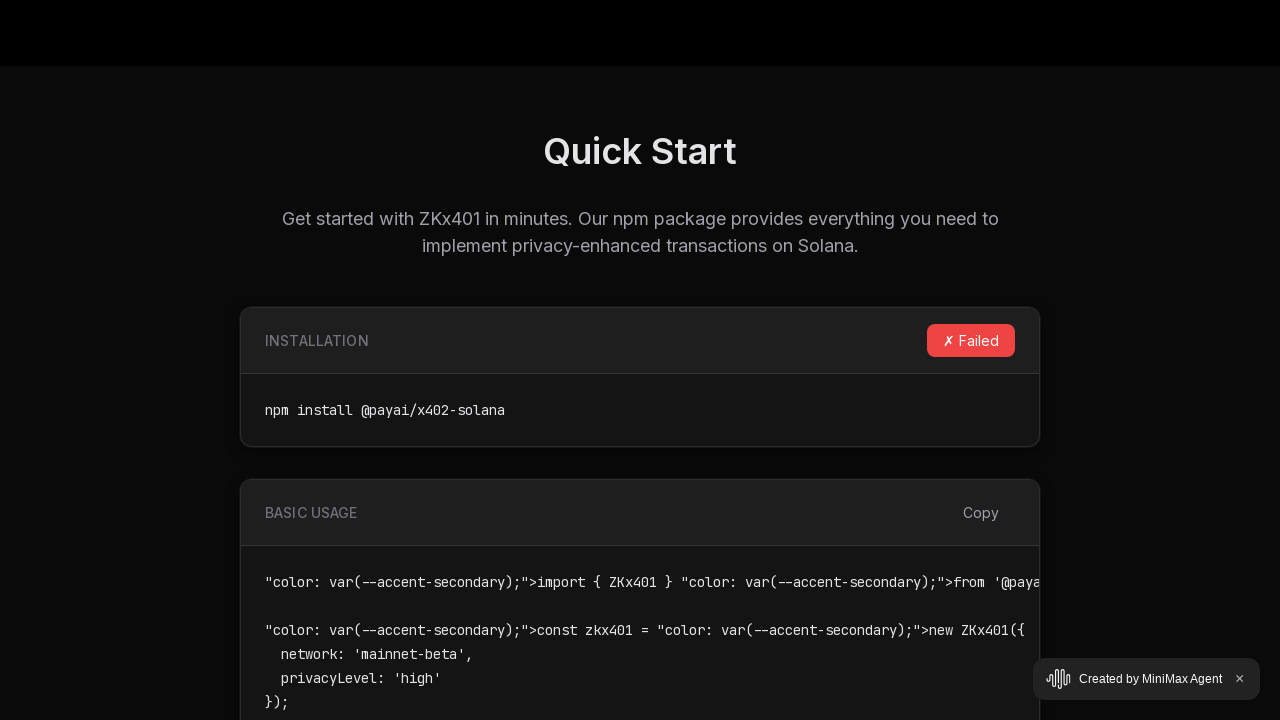

Verified image 3 is visible
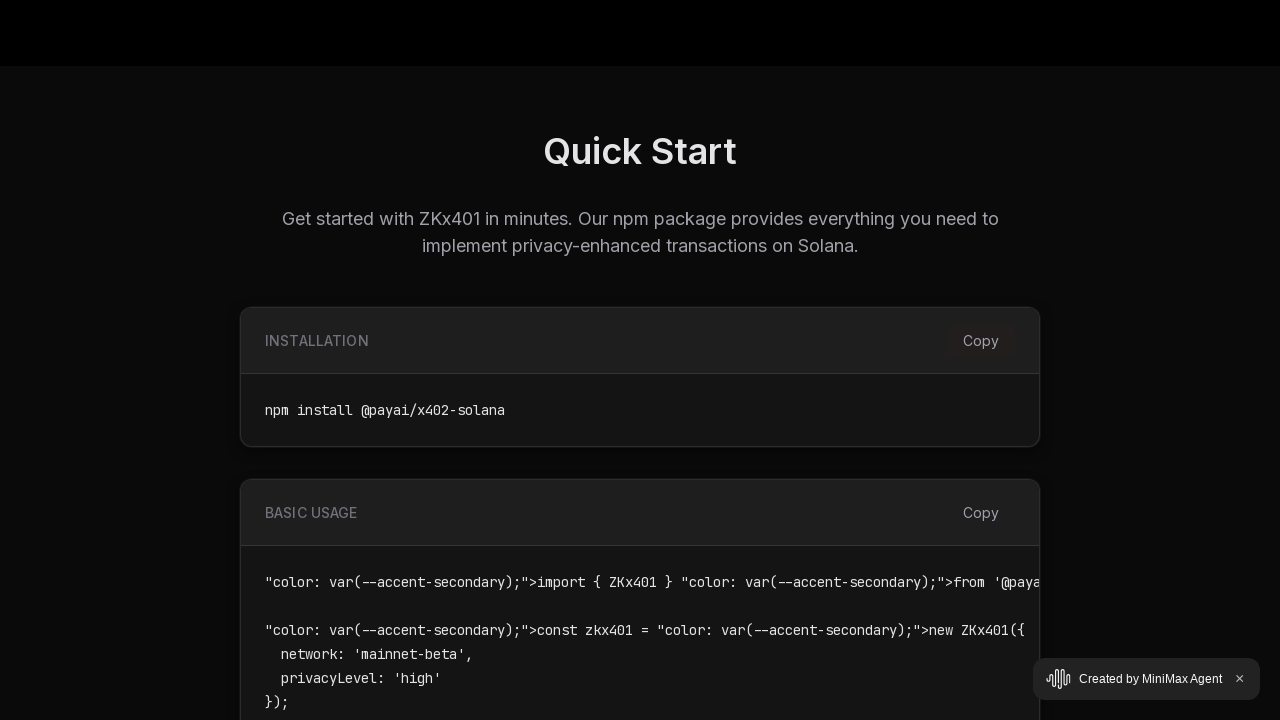

Verified image 4 is visible
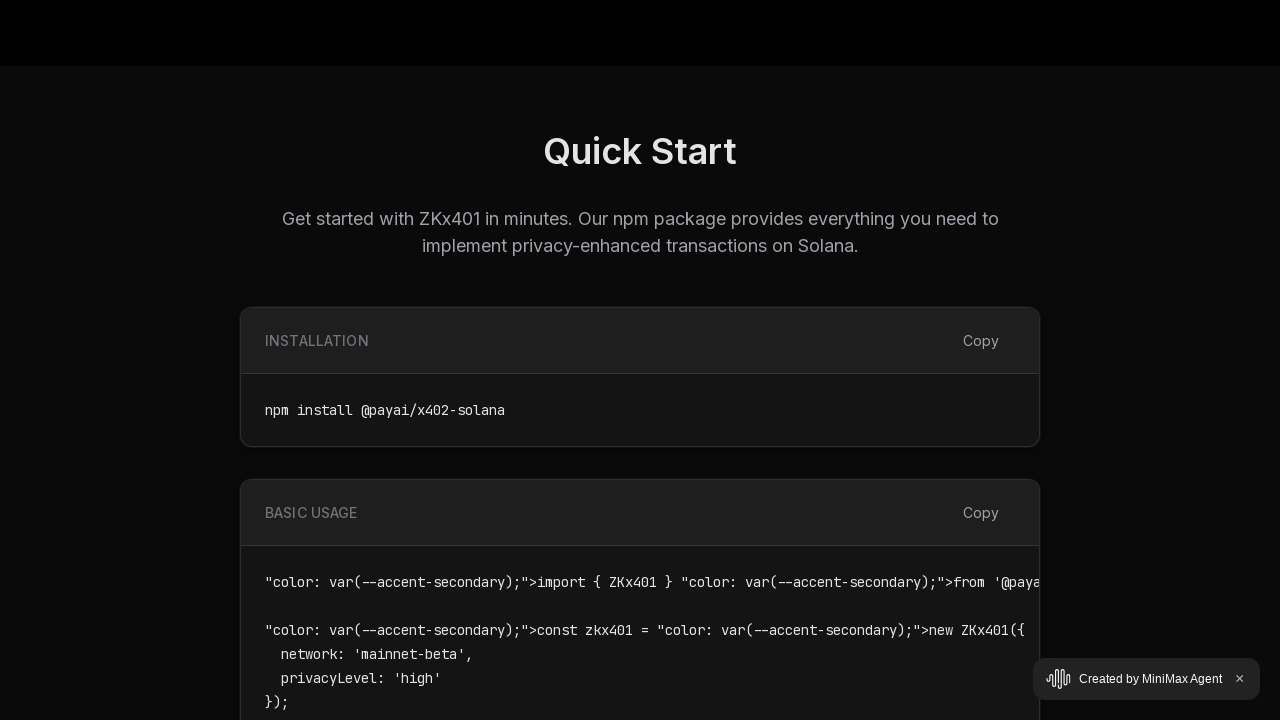

Verified image 5 is visible
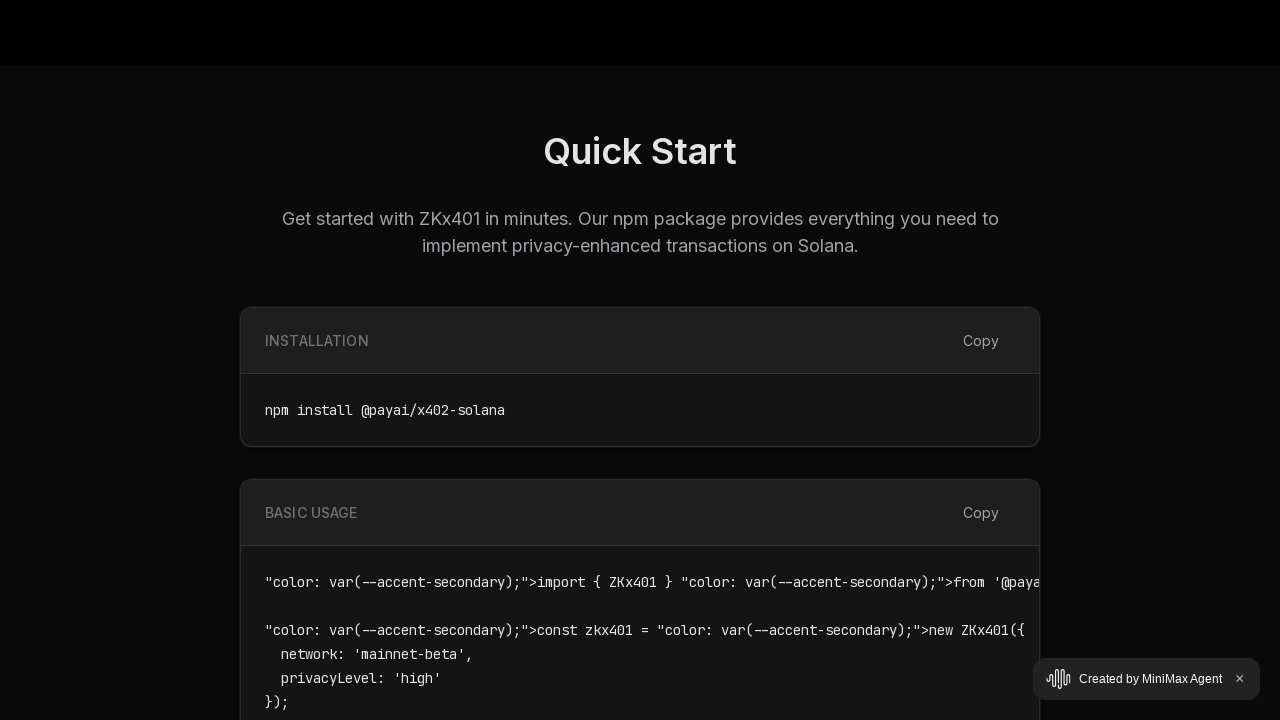

Set viewport to mobile size (375x667)
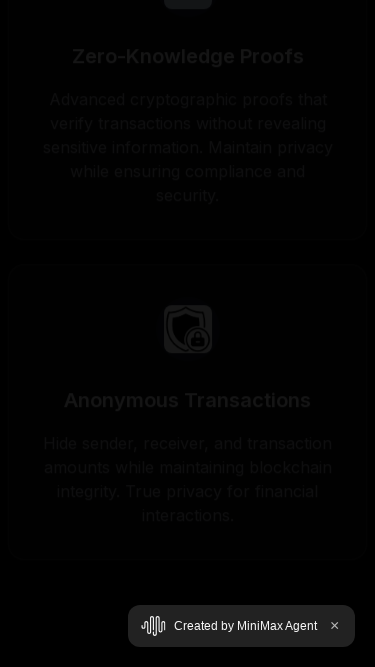

Waited 1000ms for mobile viewport layout to settle
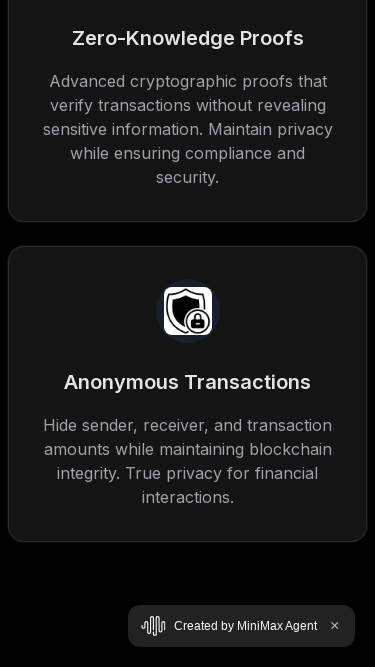

Set viewport to tablet size (768x1024)
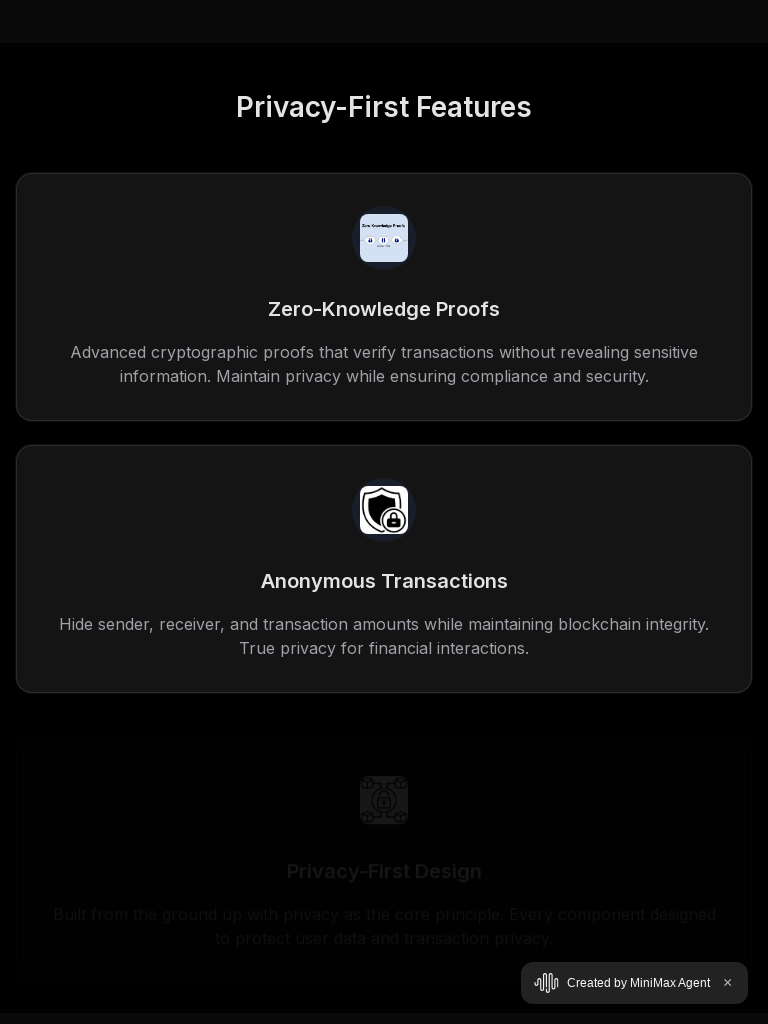

Waited 1000ms for tablet viewport layout to settle
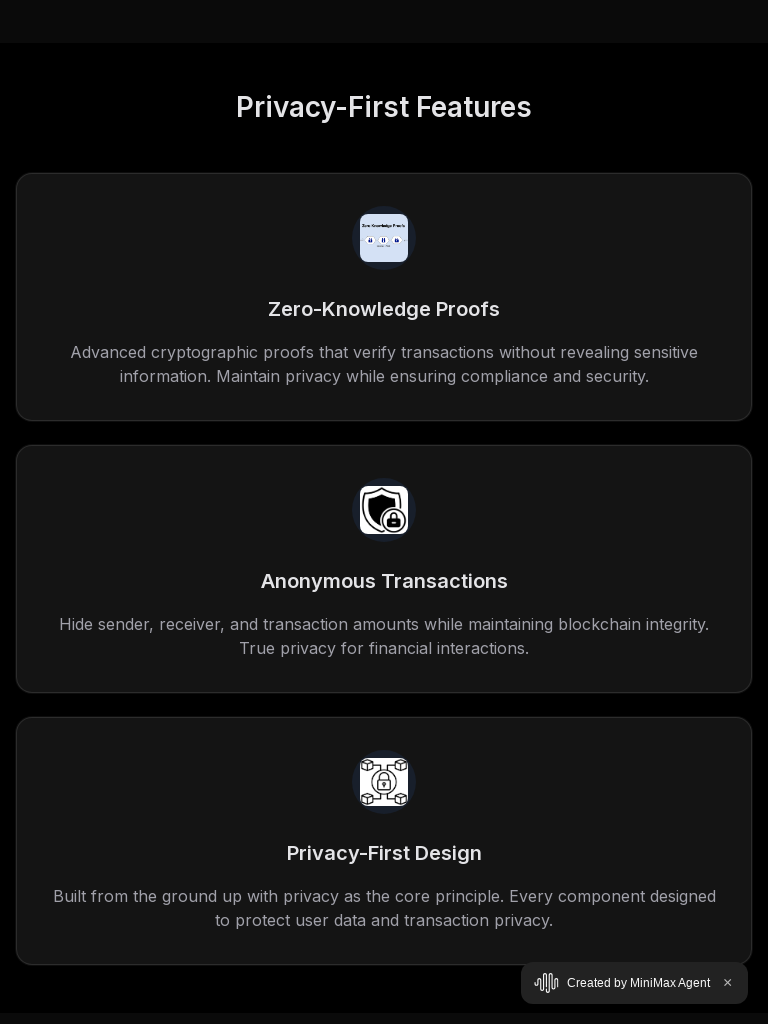

Set viewport to desktop size (1920x1080)
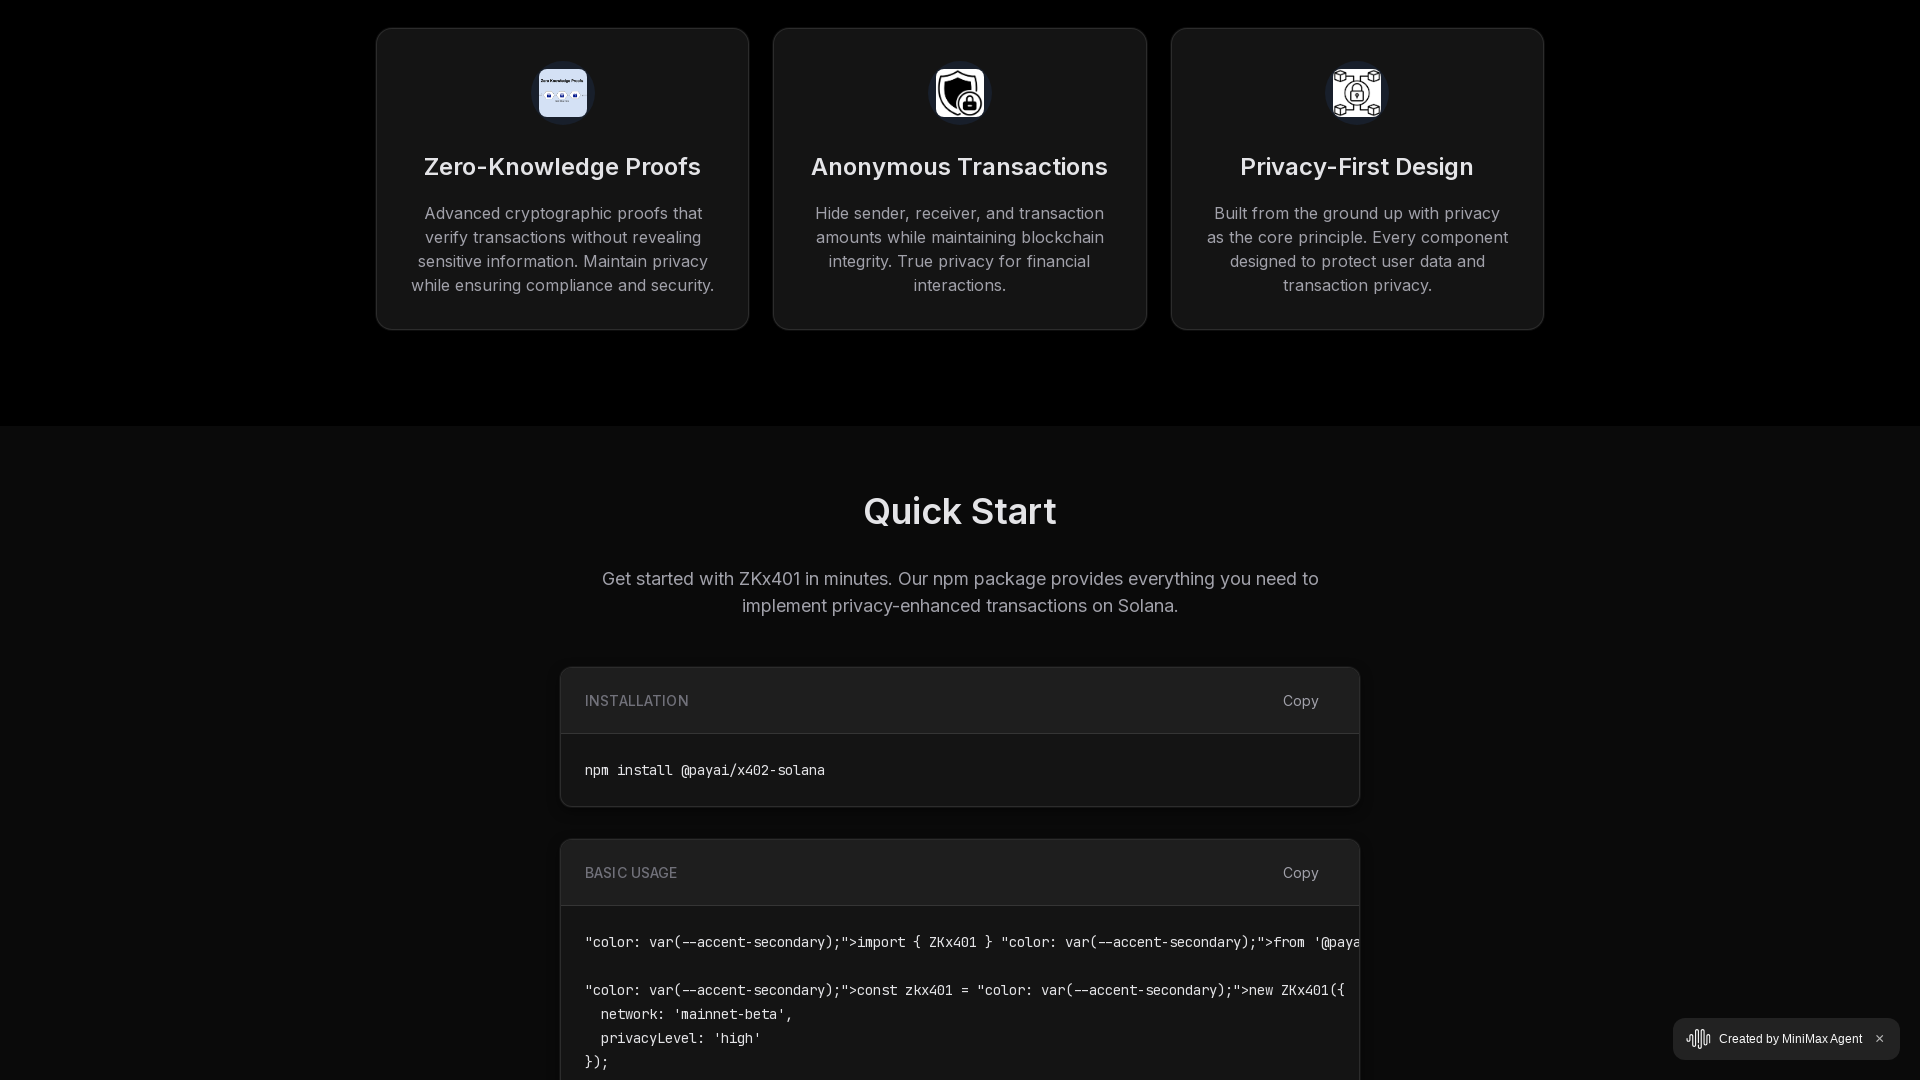

Waited 1000ms for desktop viewport layout to settle
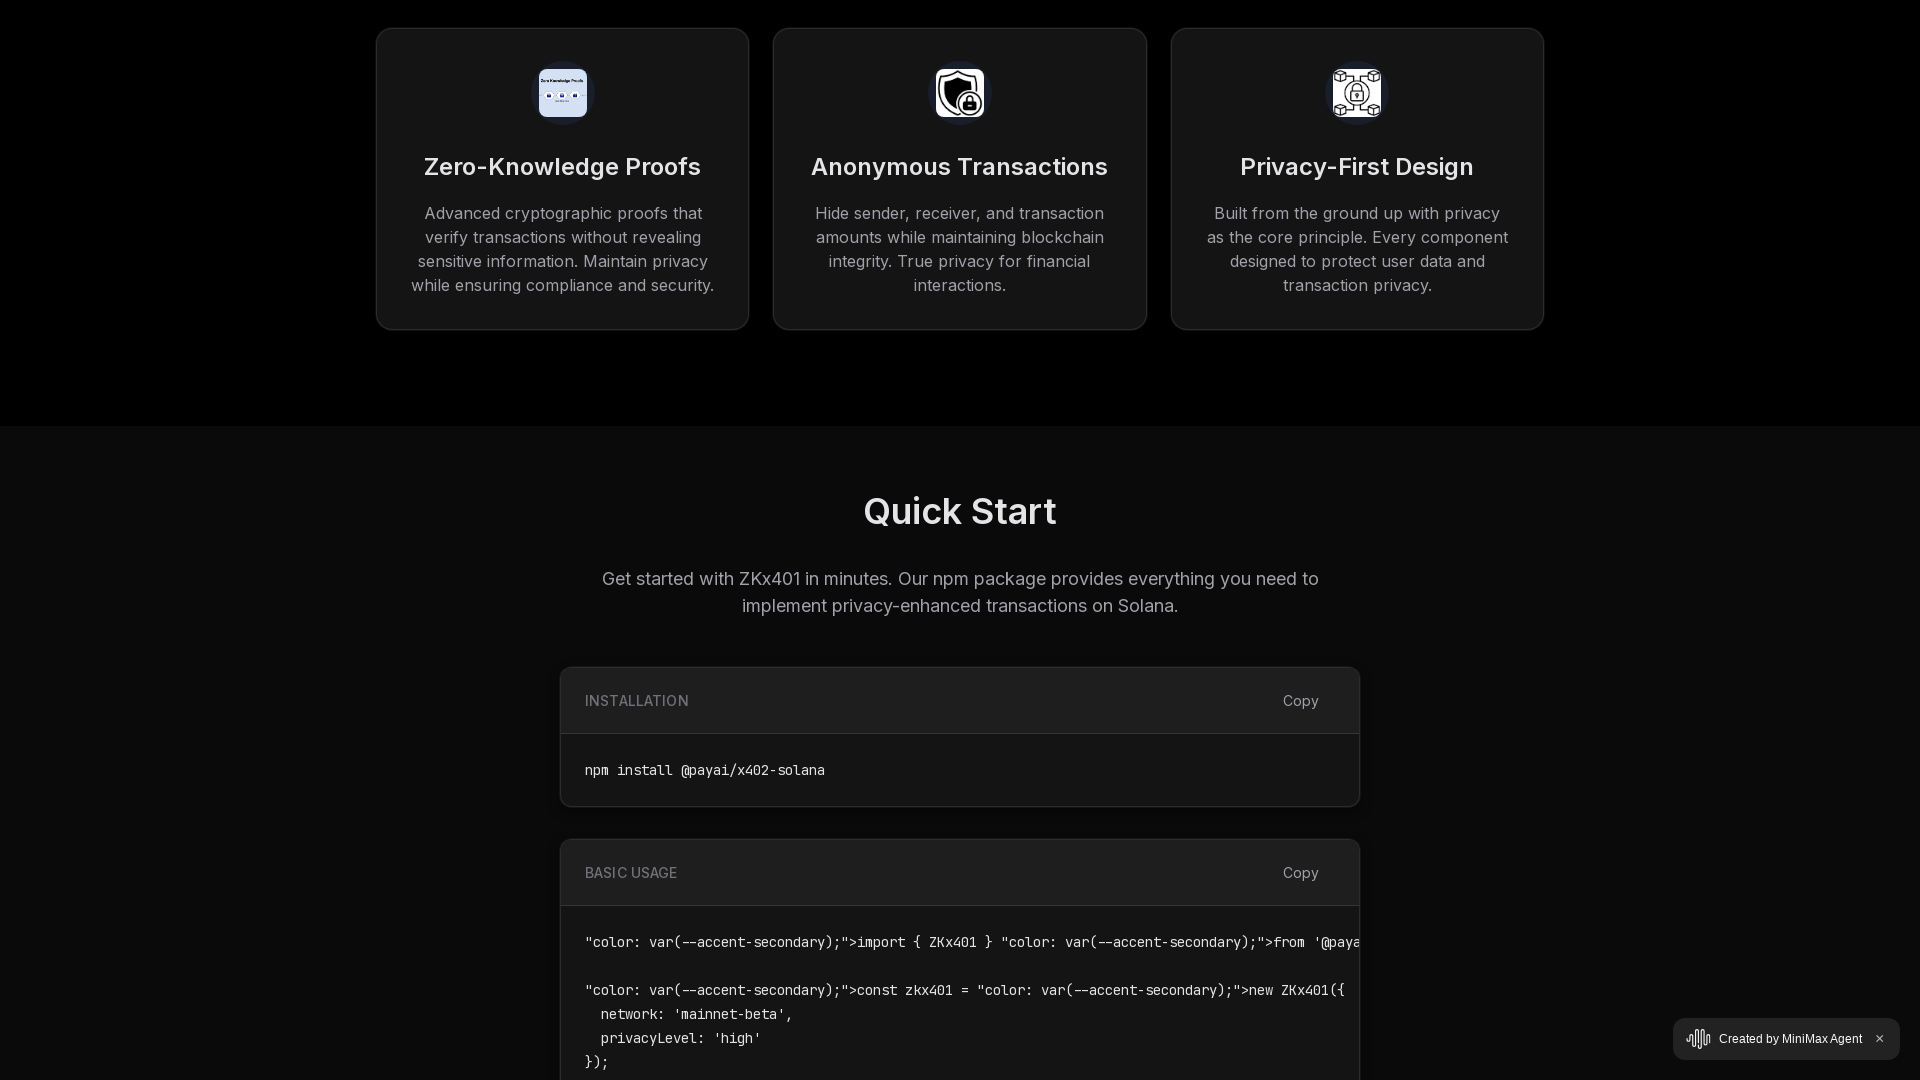

Scrolled to middle of page
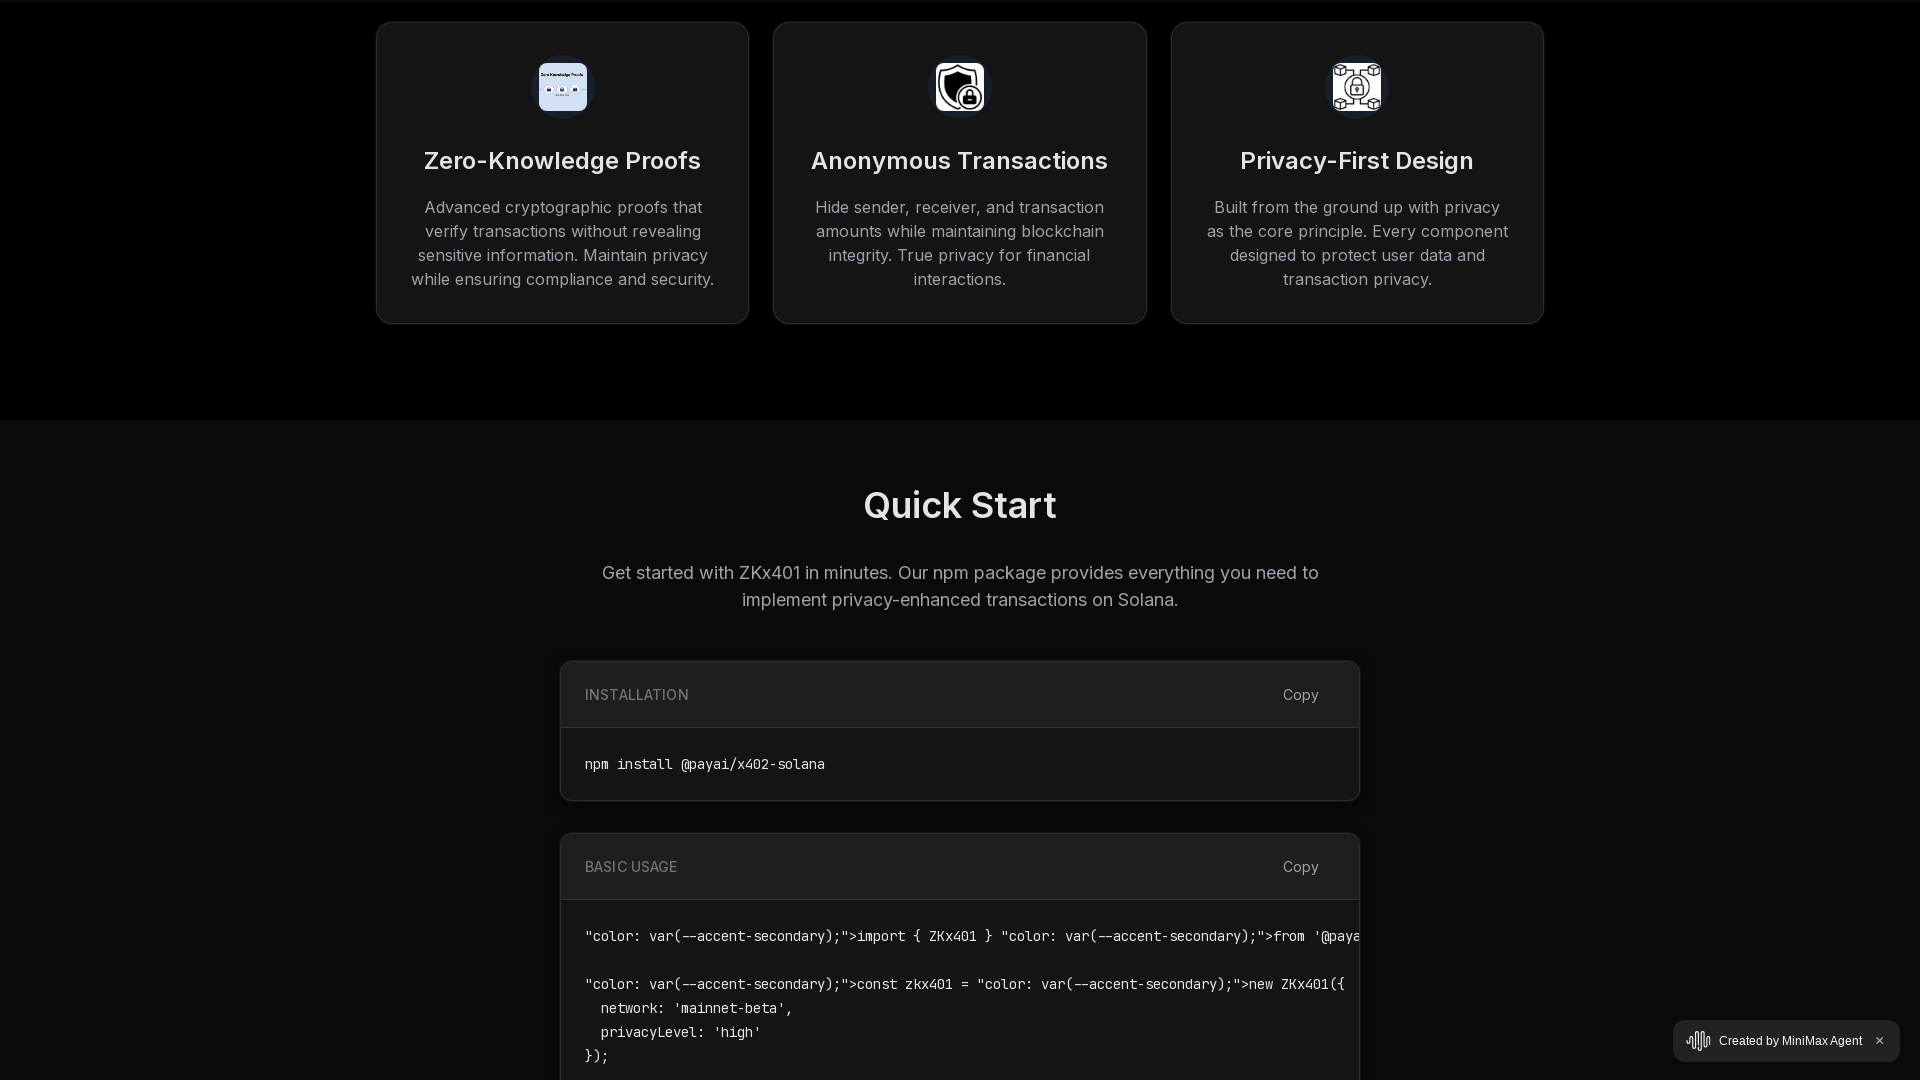

Waited 1000ms after scrolling to middle
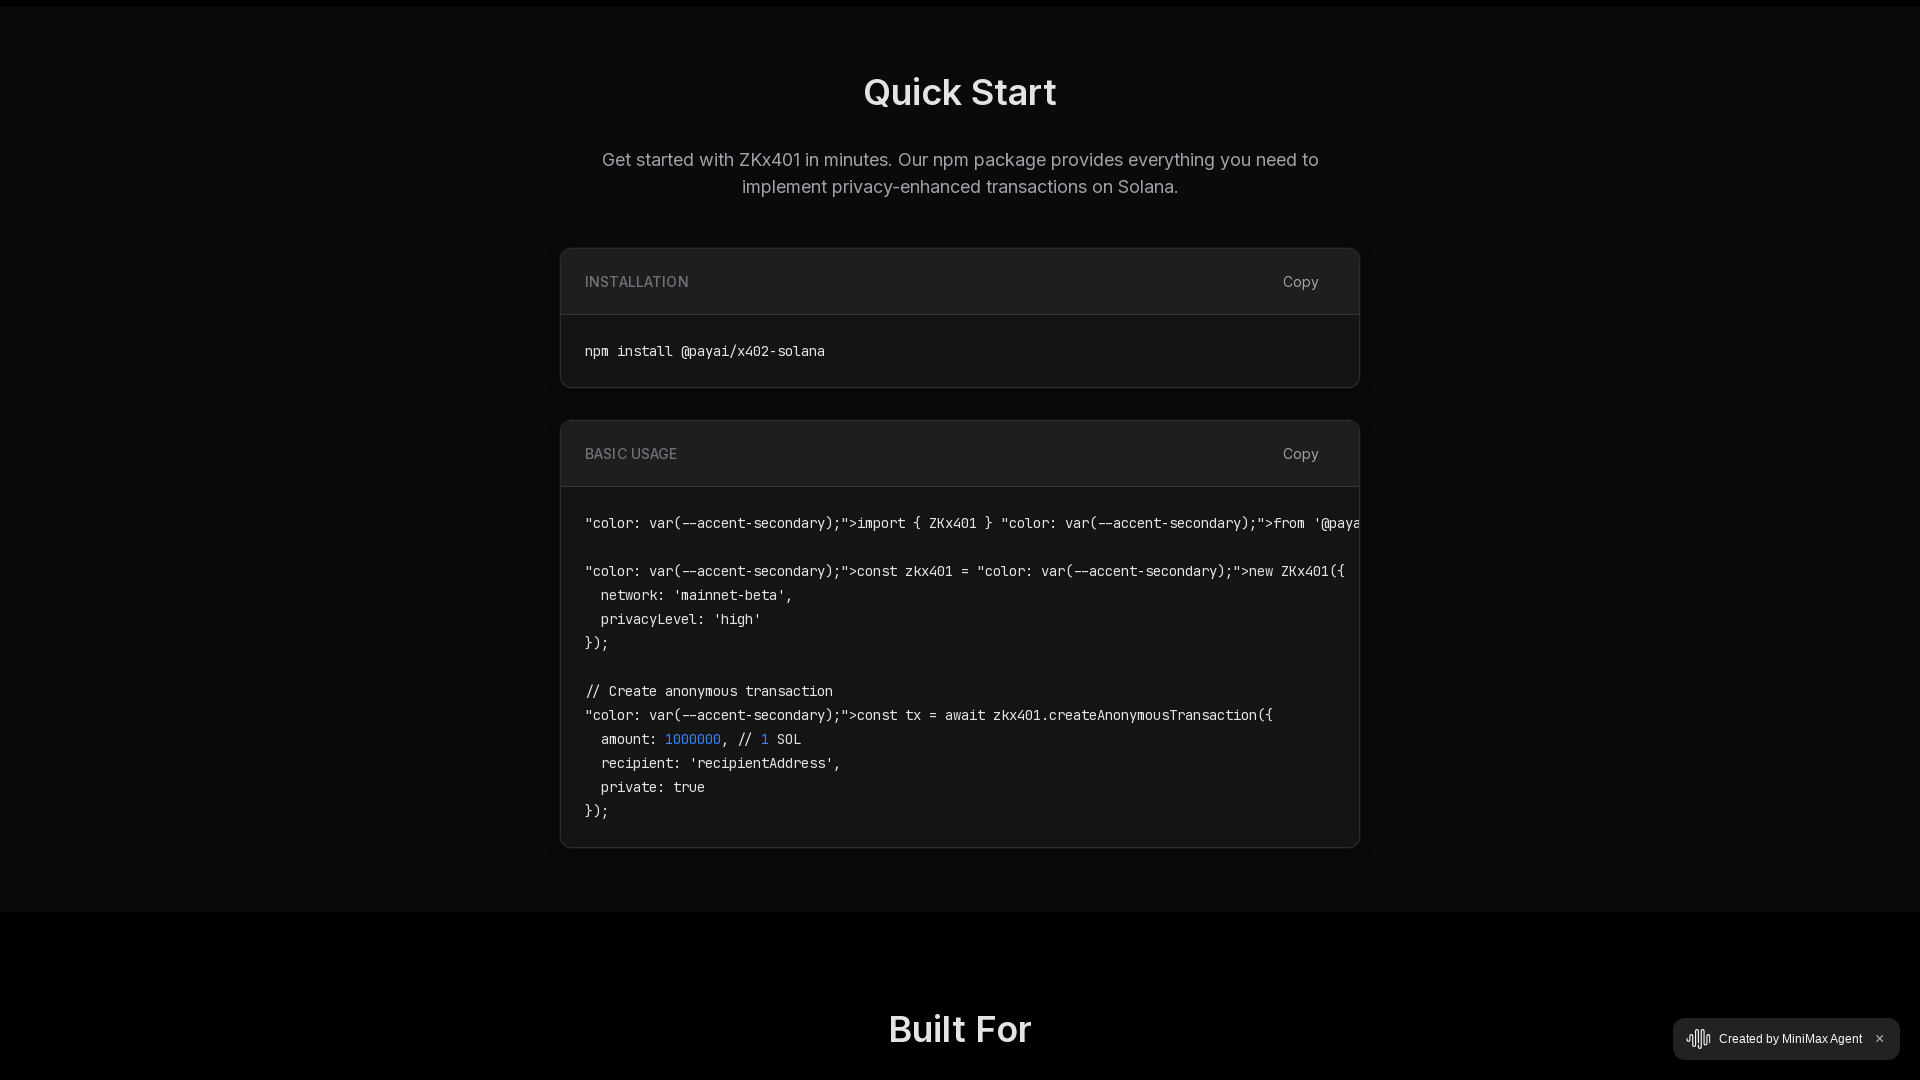

Scrolled to bottom of page
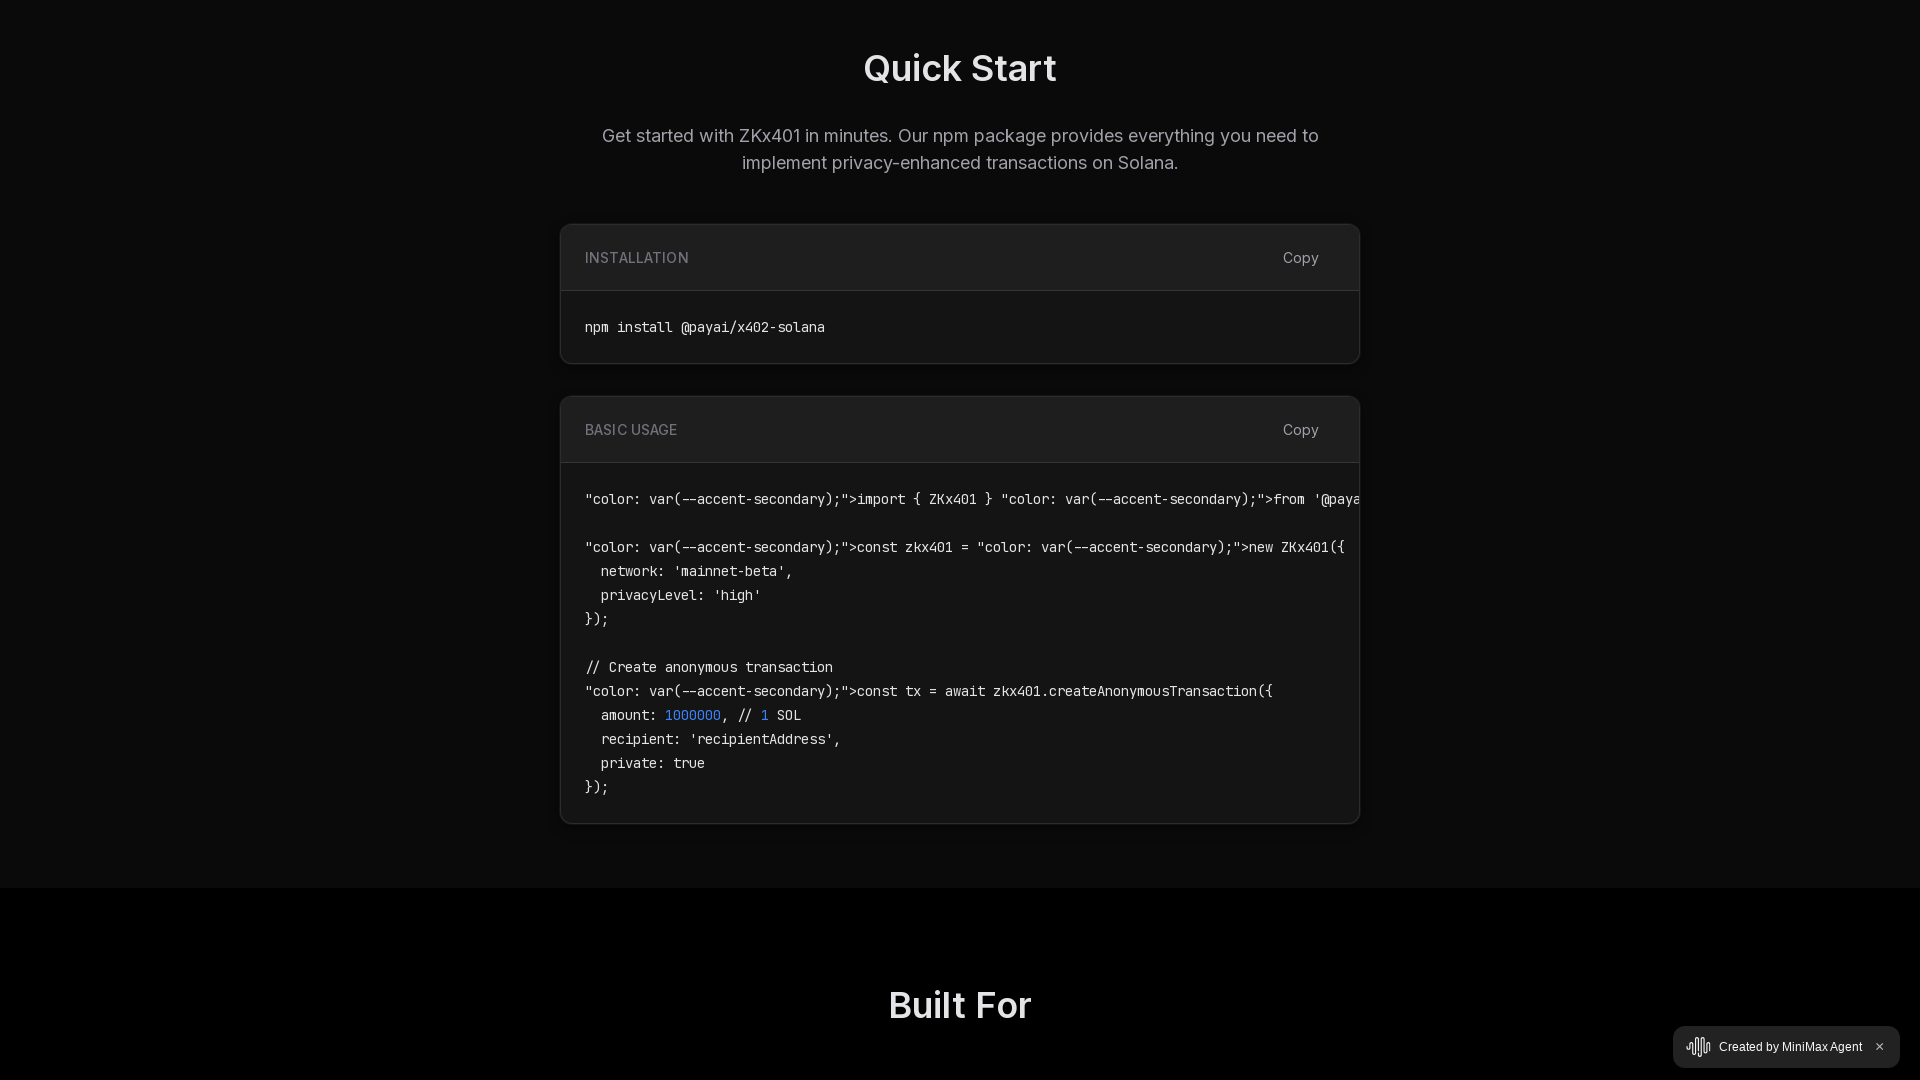

Waited 1000ms after scrolling to bottom
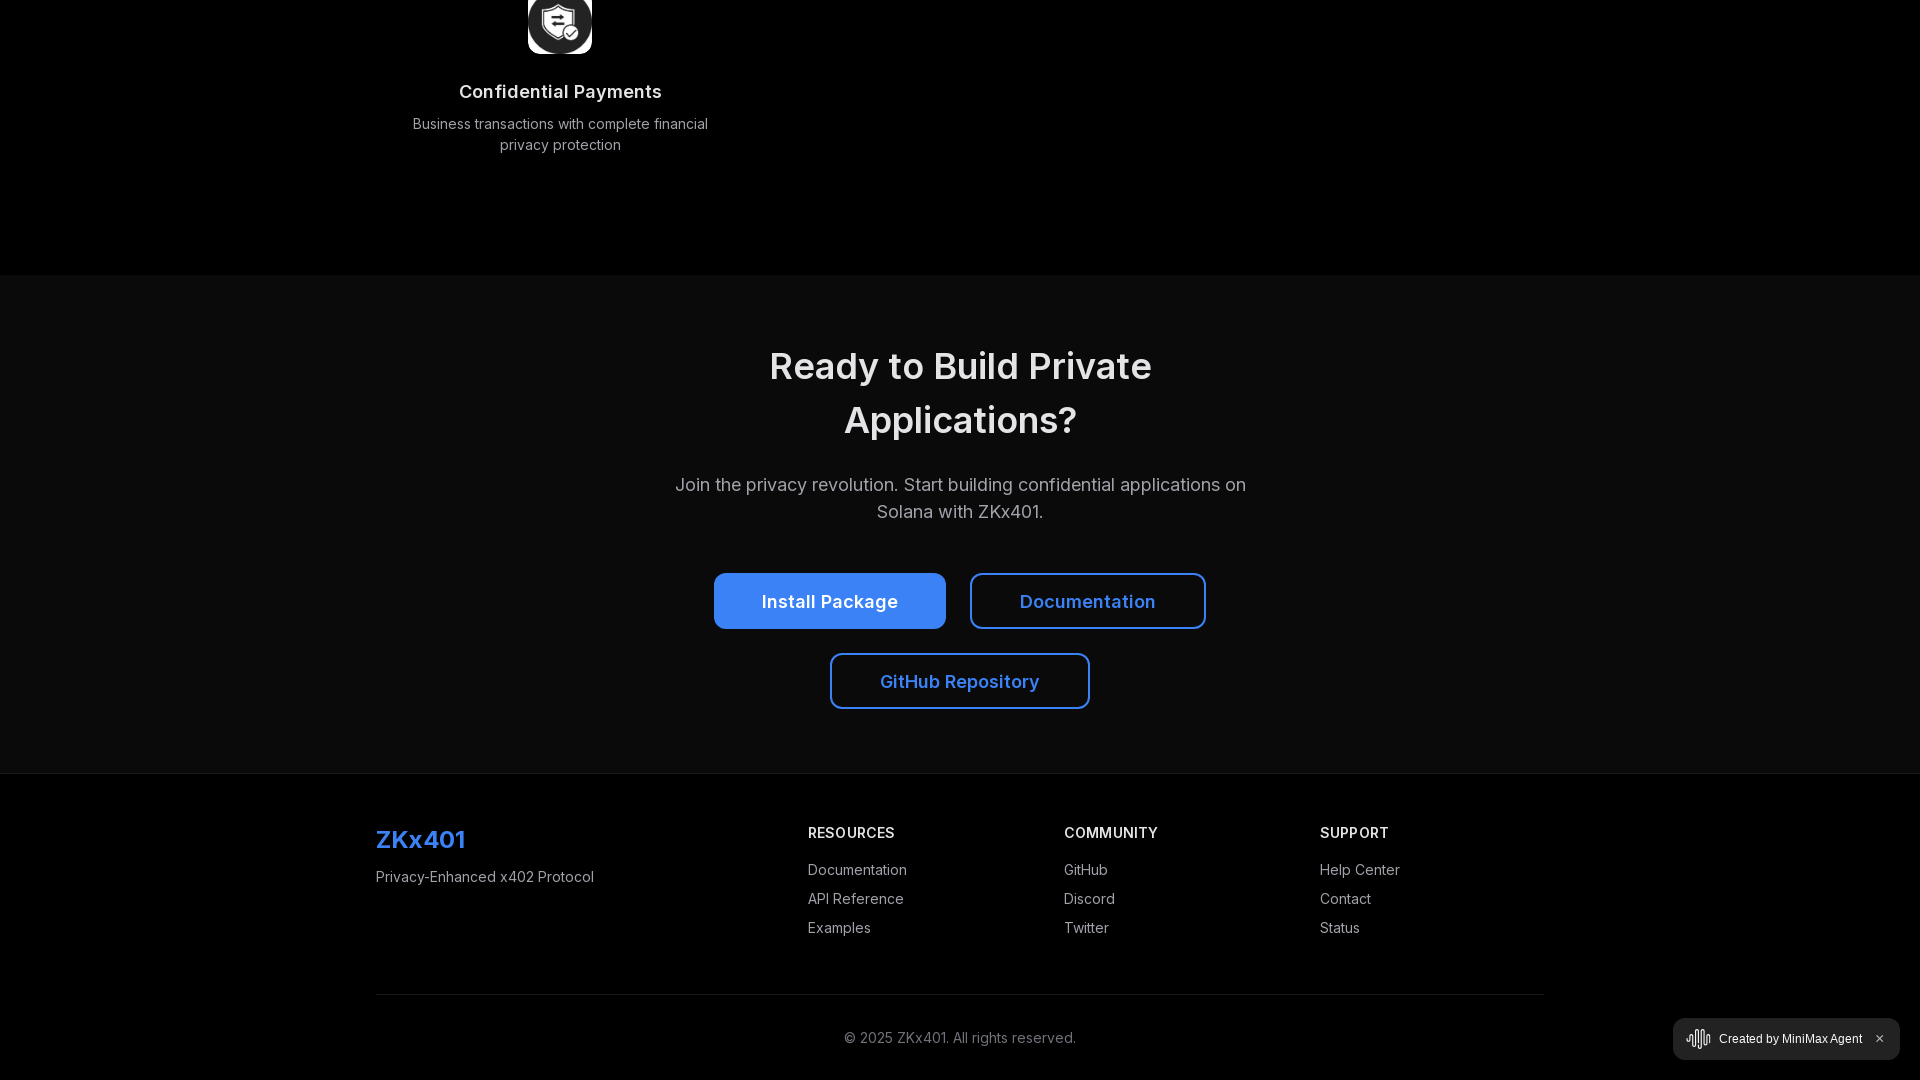

Scrolled back to top of page
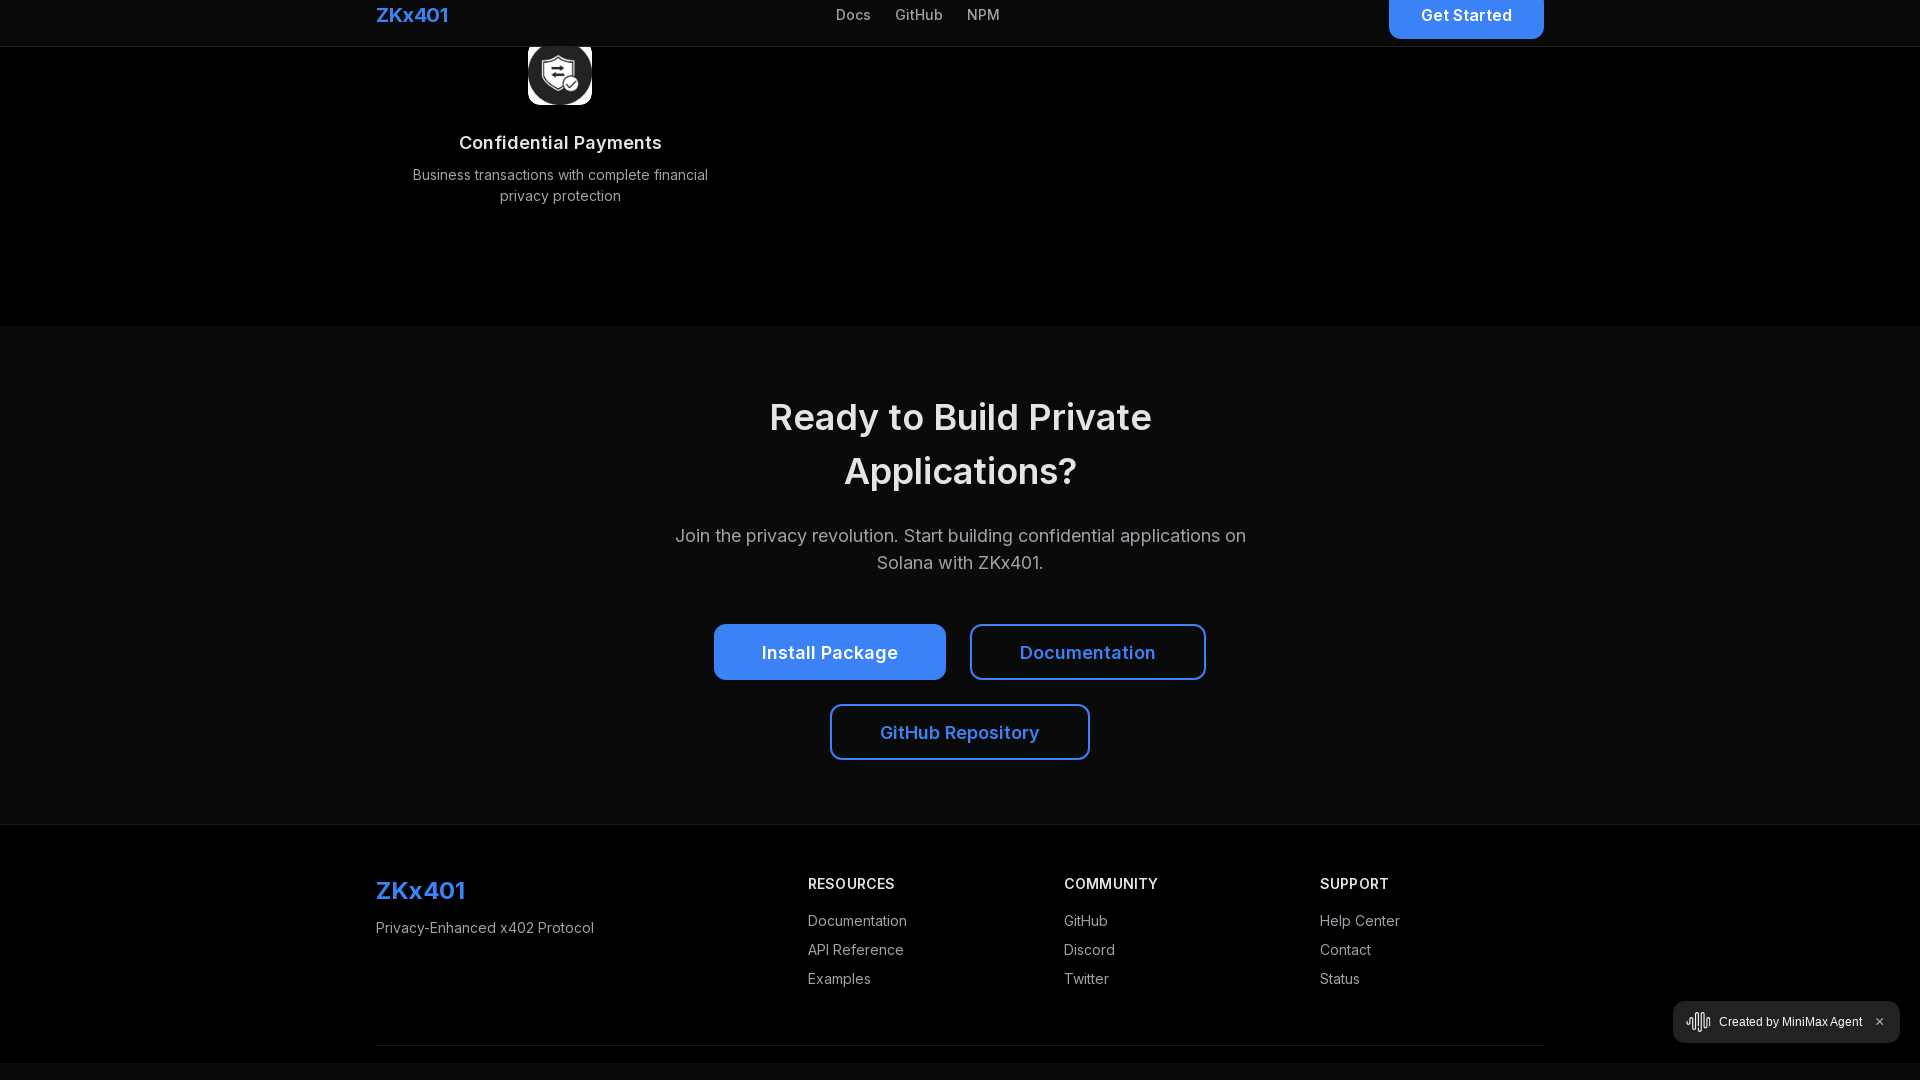

Waited 1000ms after scrolling to top
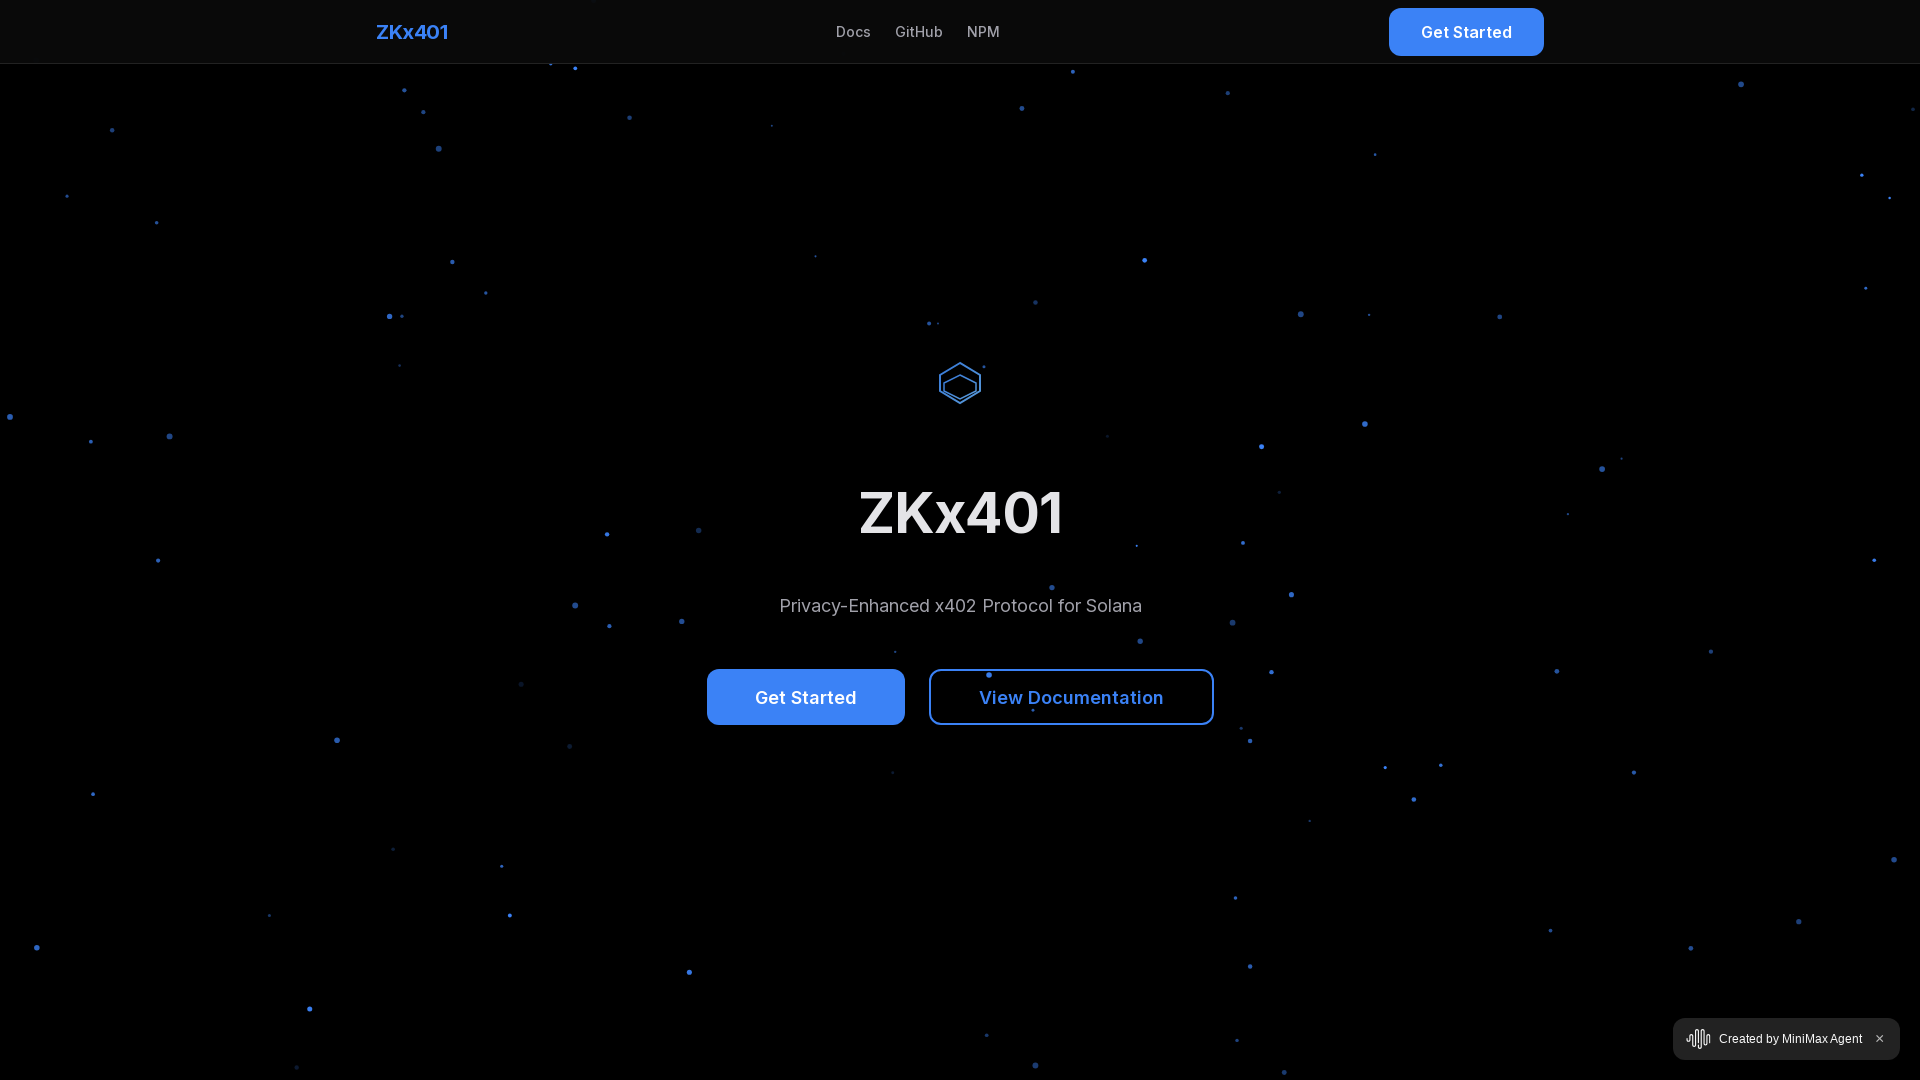

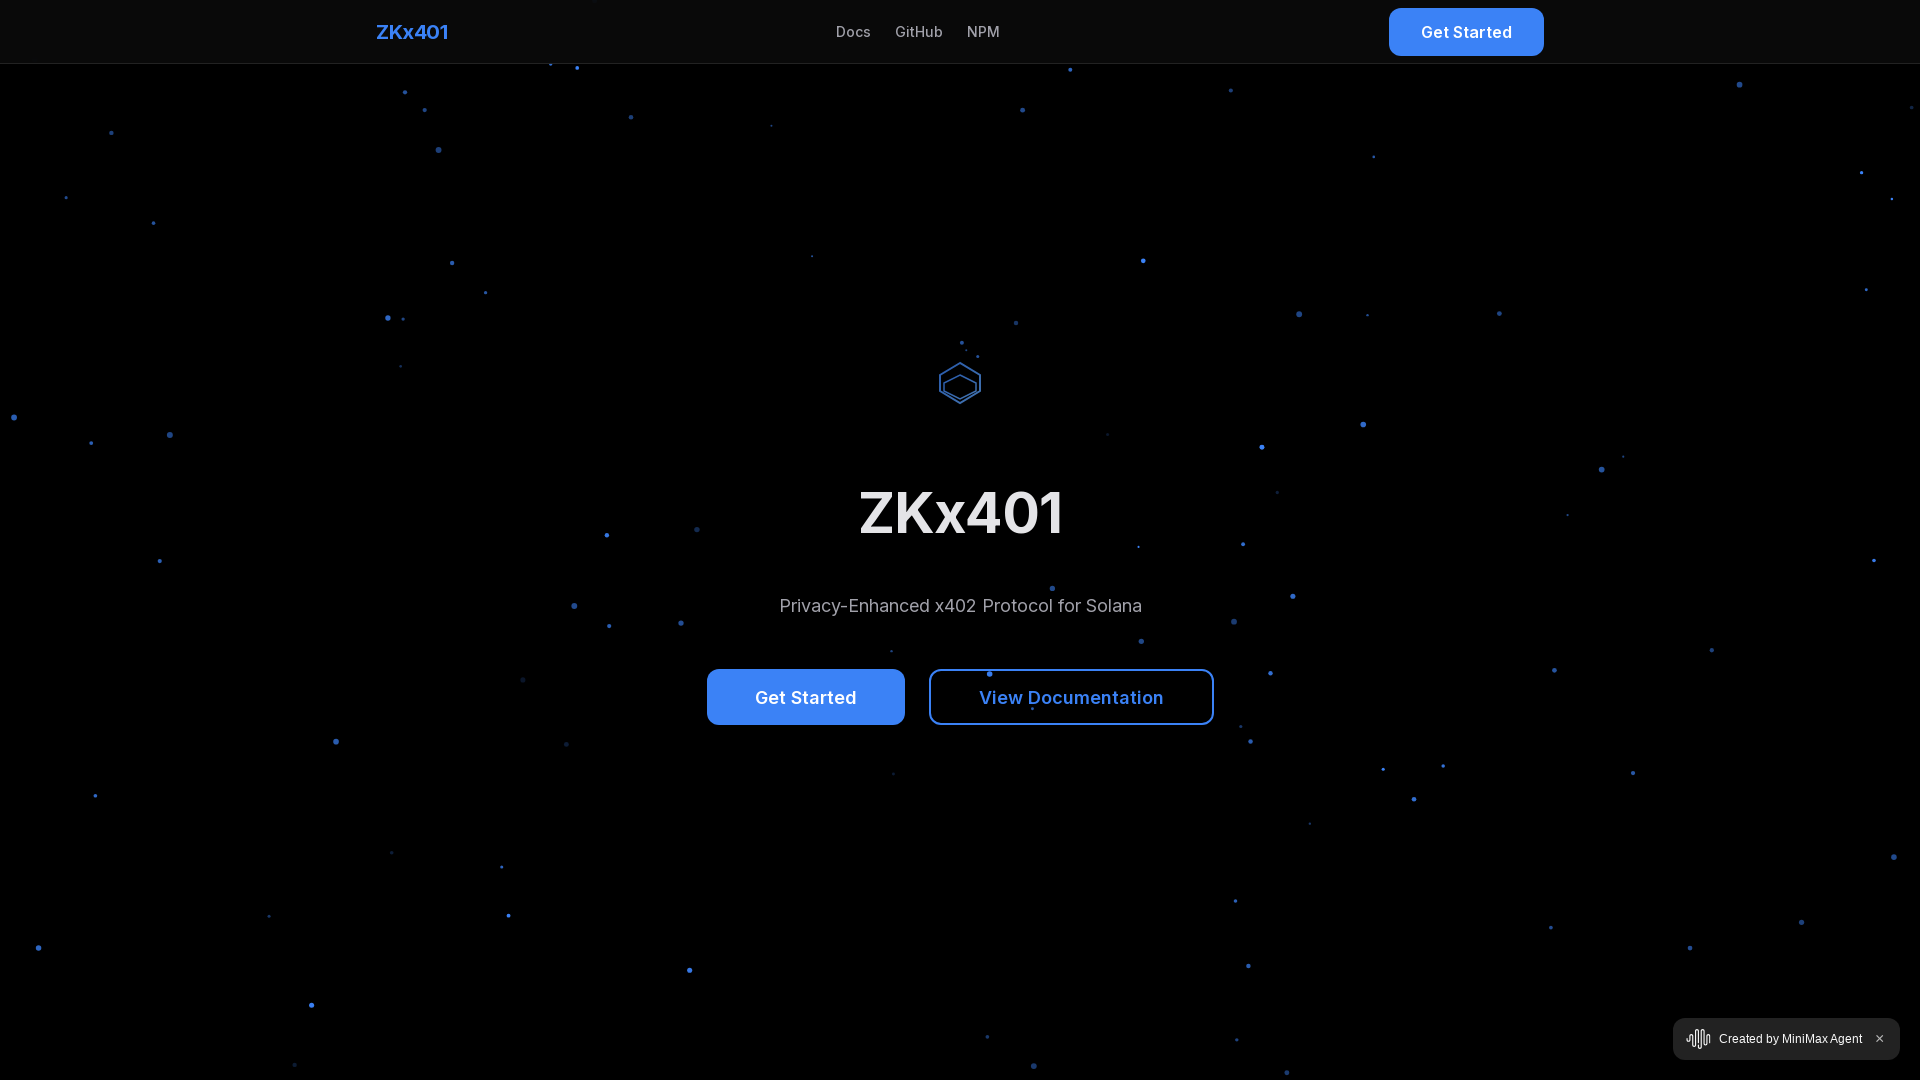